Tests navigation through an interactive website about Sakharov by clicking skip intro, scrolling through content using keyboard and mouse wheel actions, then navigating to chapter 2 and continuing to scroll through that content.

Starting URL: https://www.sakharov.space/en

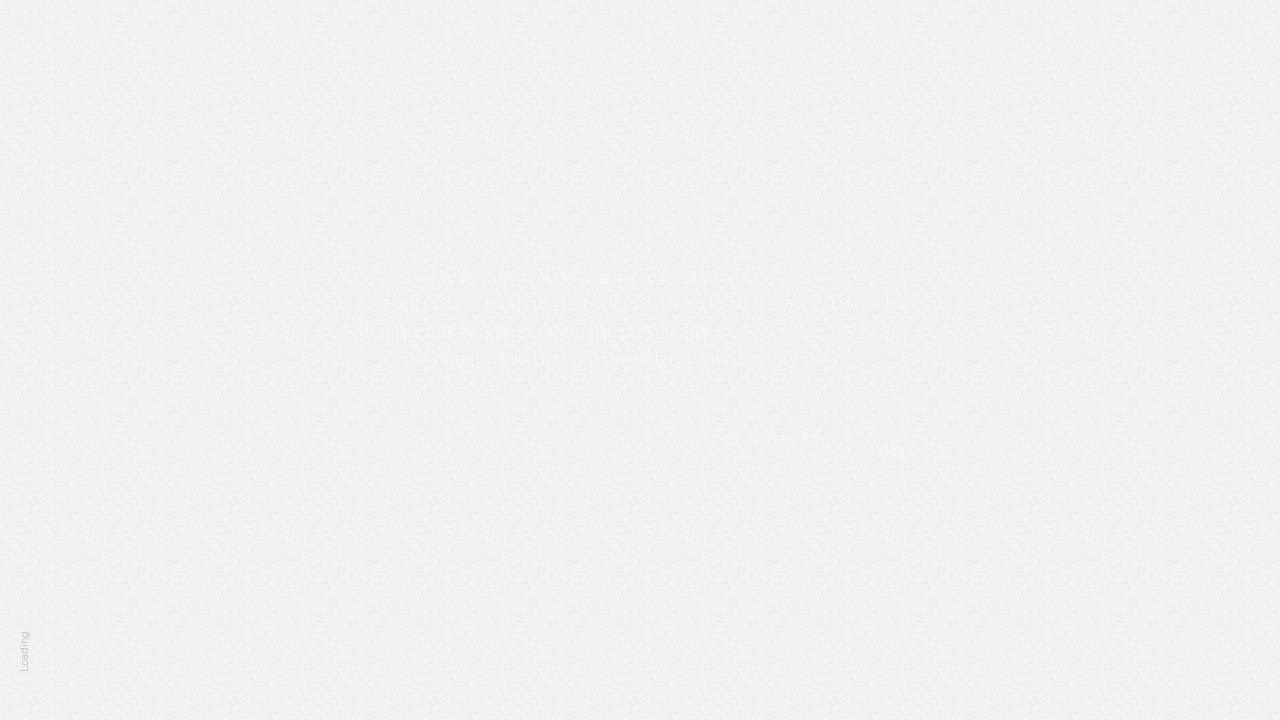

Clicked 'Skip intro' button to dismiss introduction at (707, 419) on internal:role=button[name="Skip intro"i]
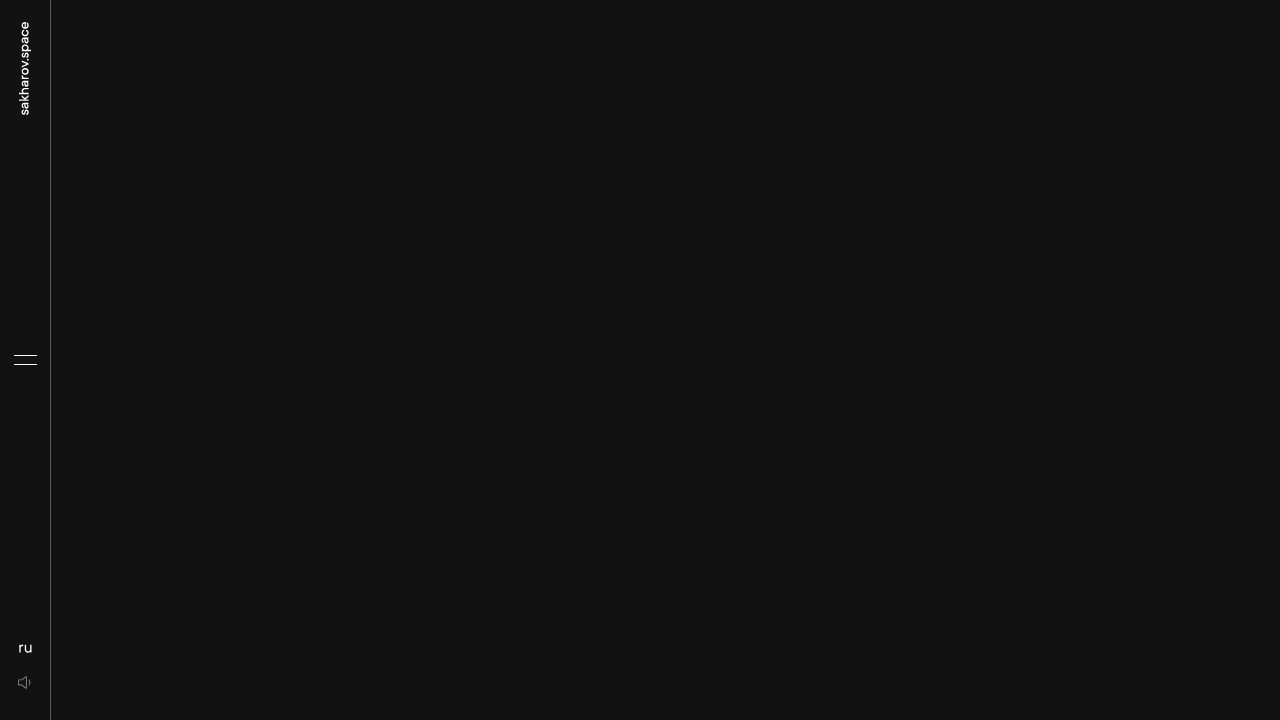

Pressed ArrowDown key on first page
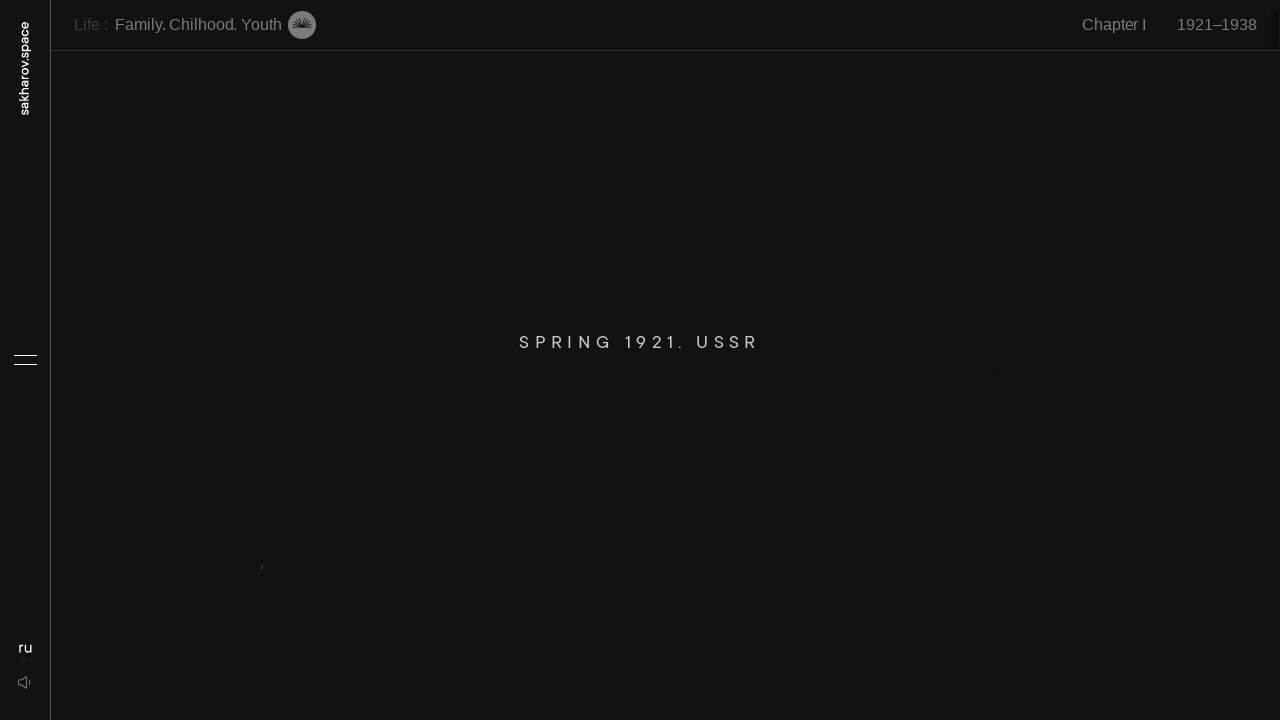

Scrolled down with mouse wheel
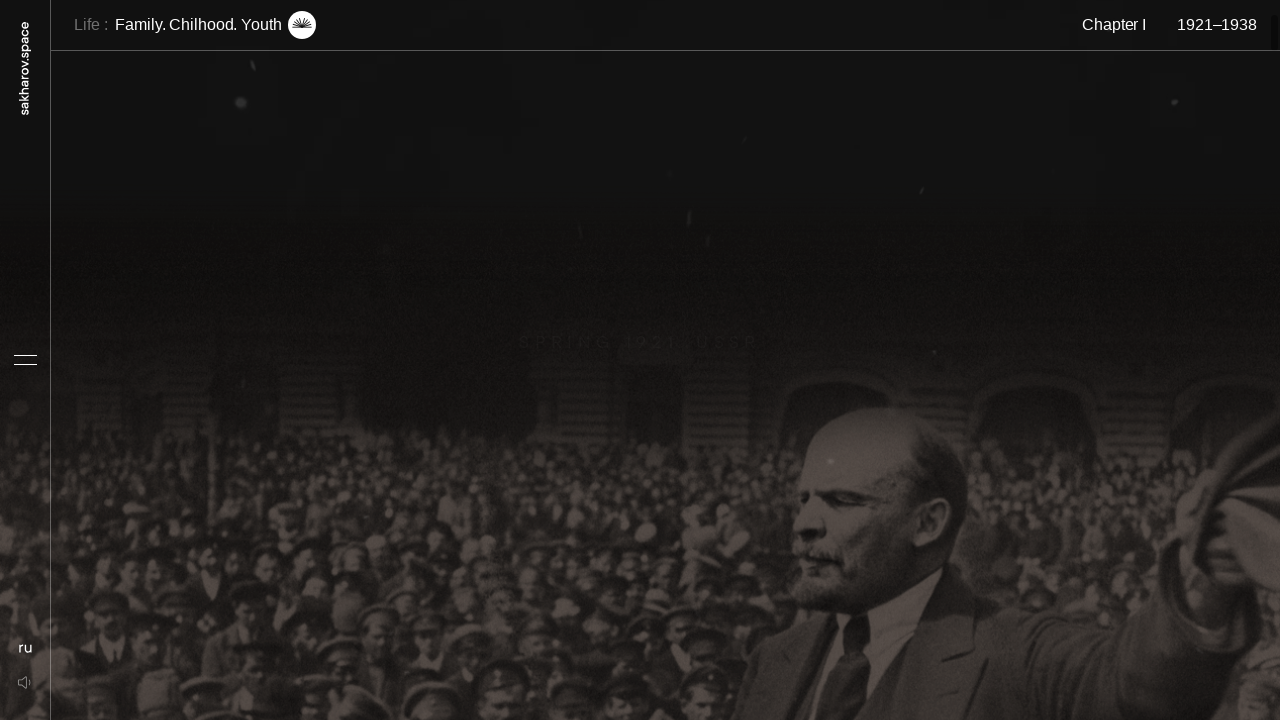

Scrolled down with mouse wheel
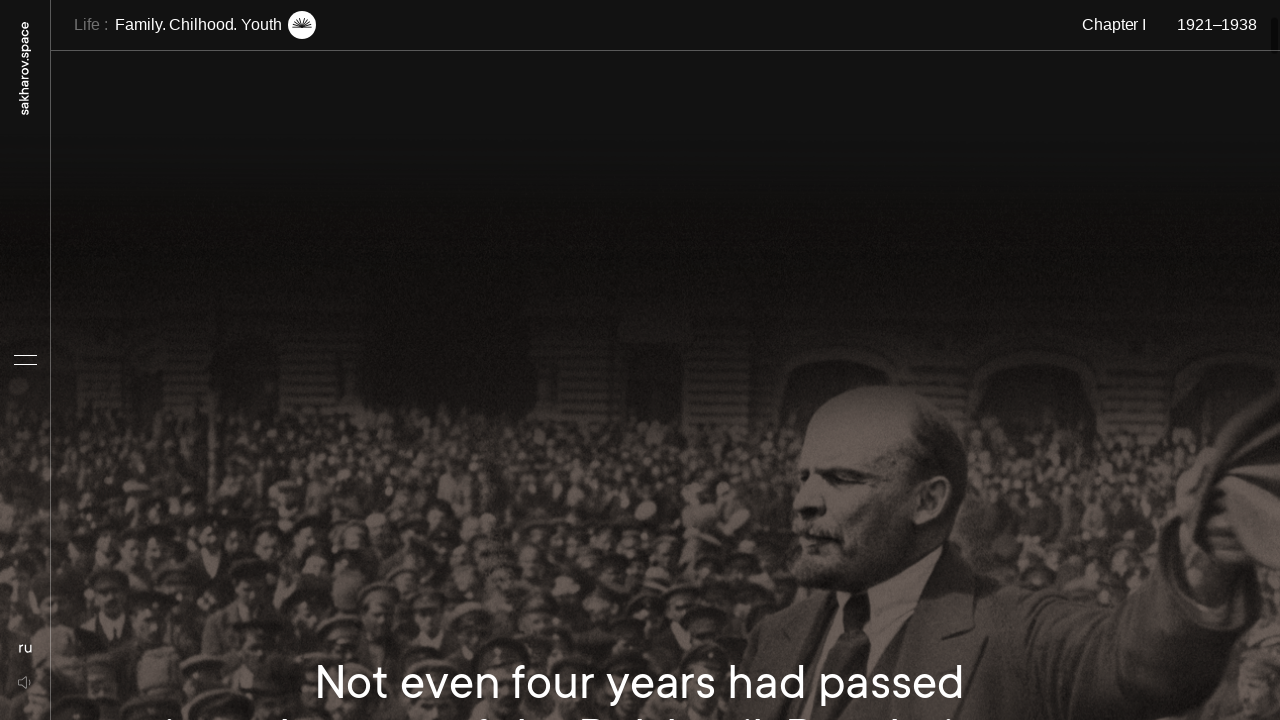

Scrolled down with mouse wheel
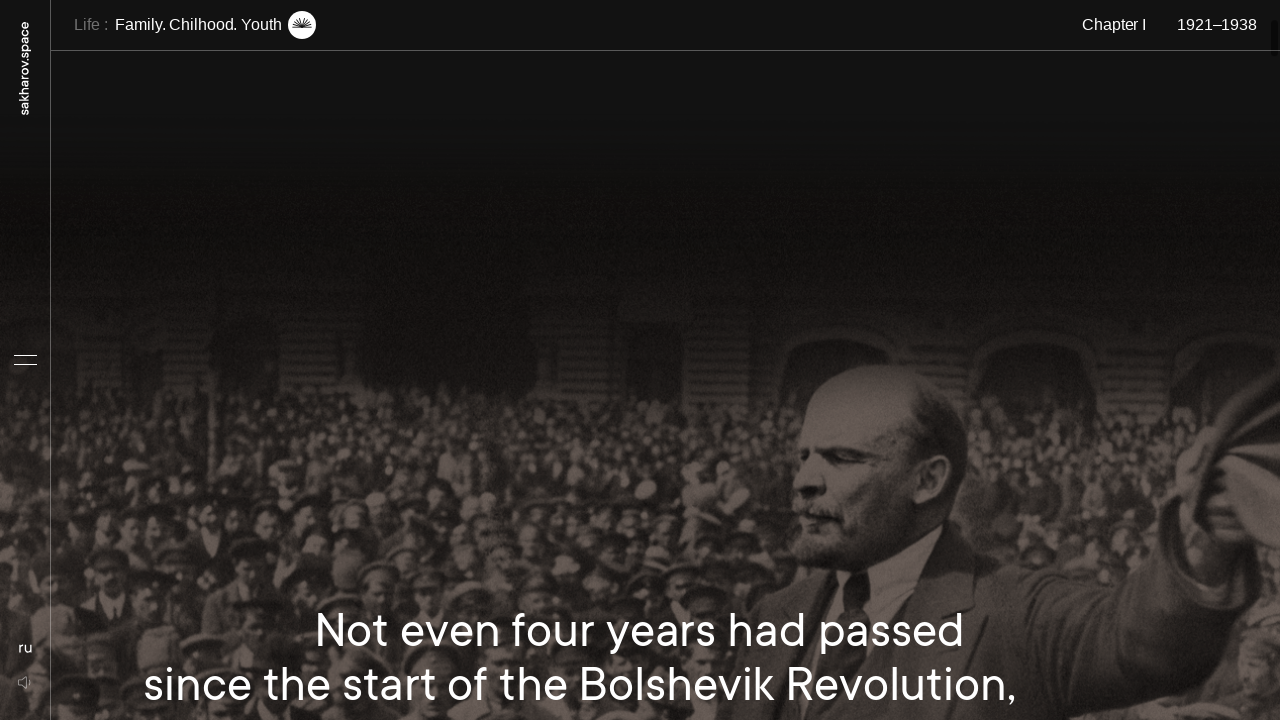

Pressed ArrowDown key on first page
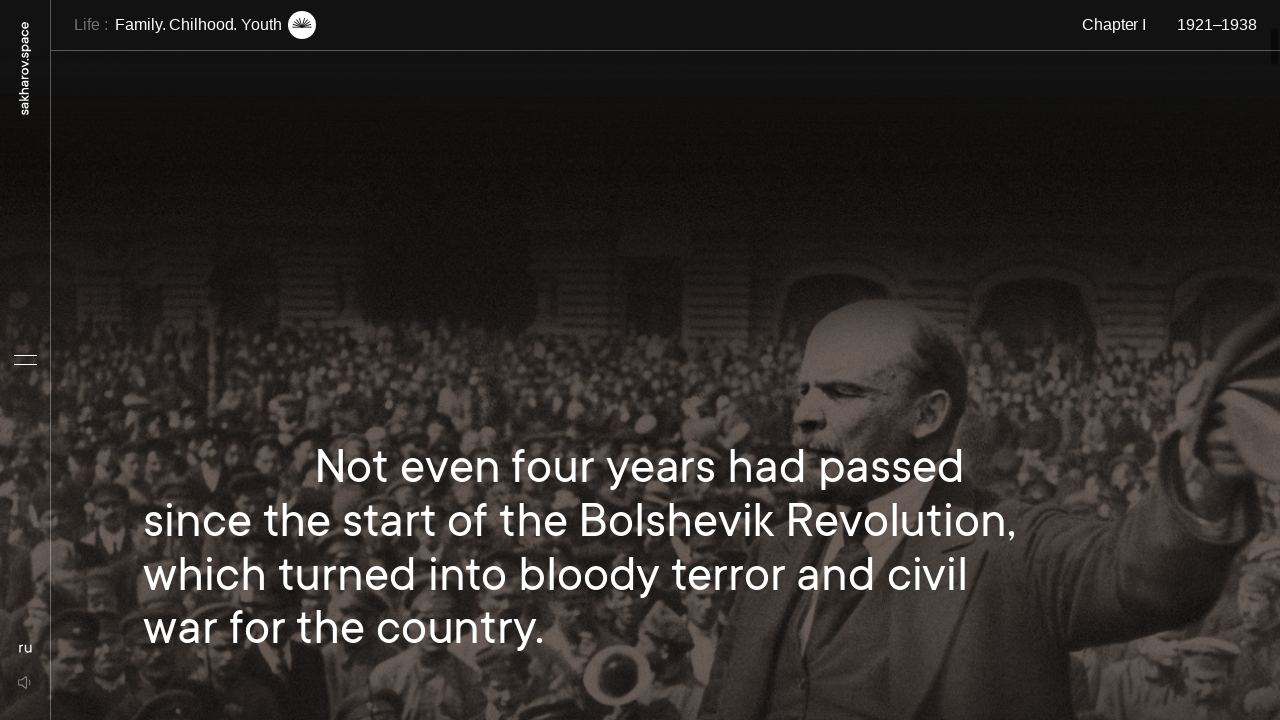

Scrolled down with mouse wheel
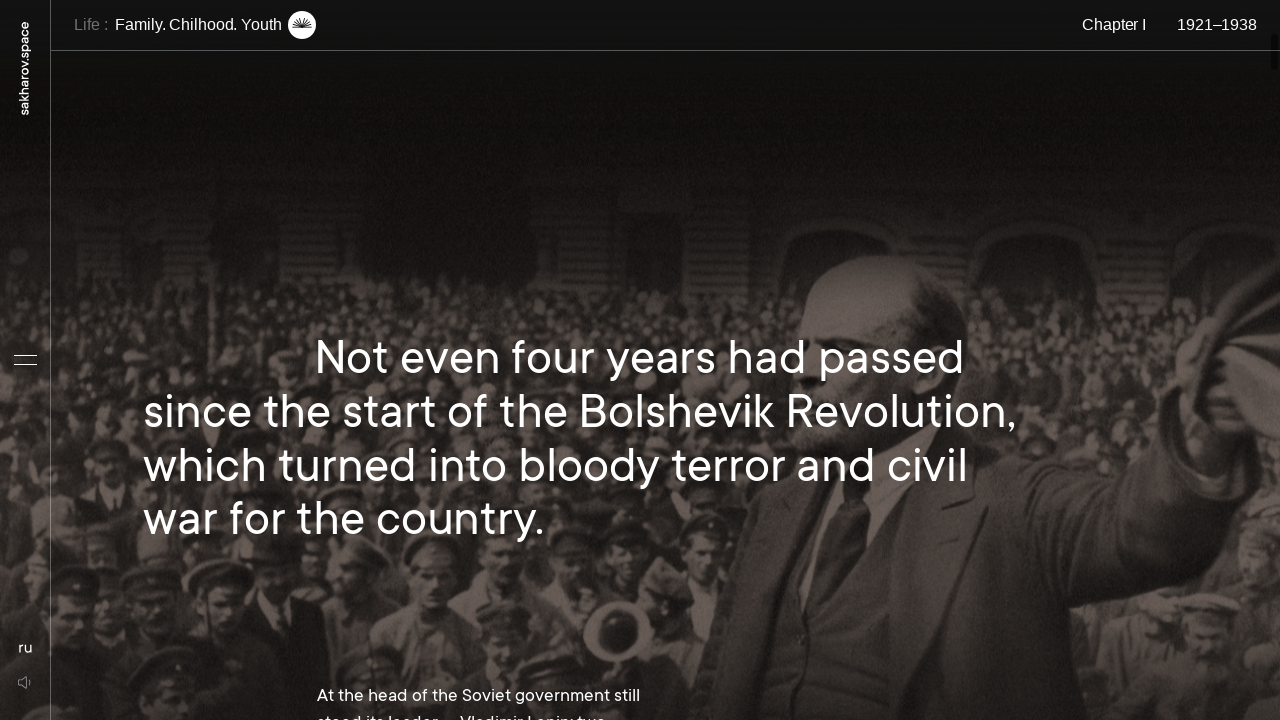

Scrolled down with mouse wheel
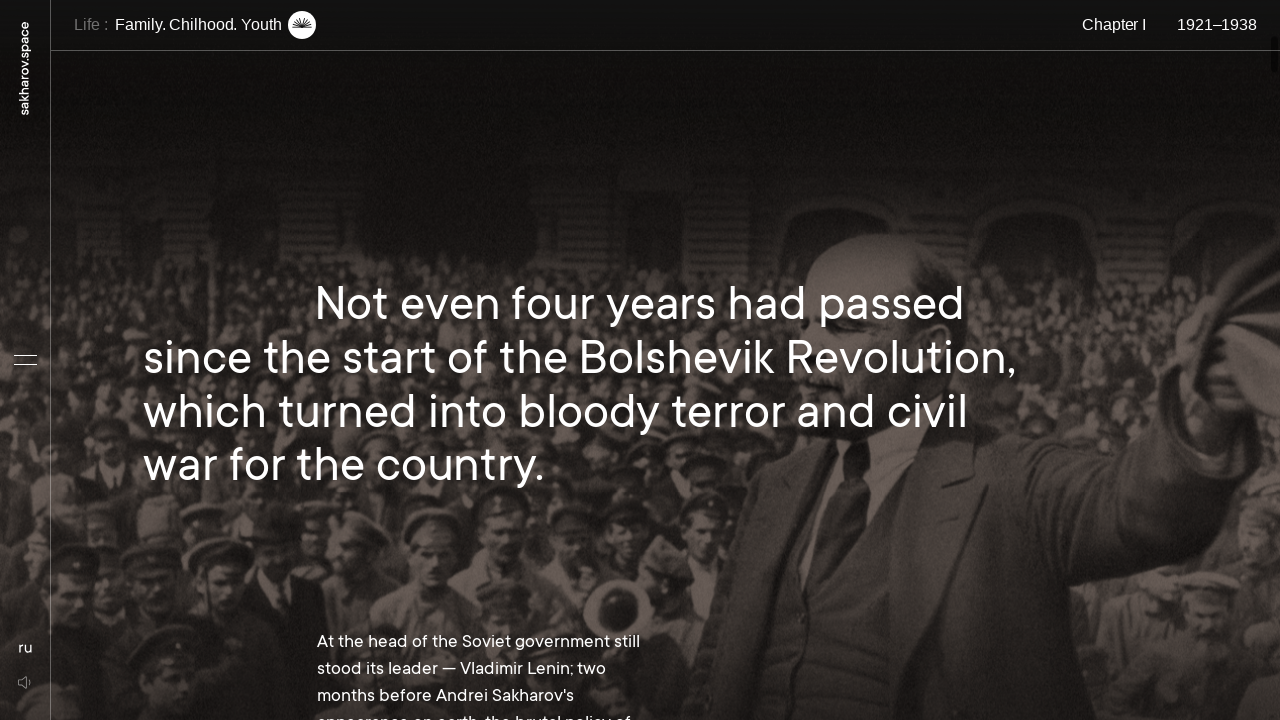

Scrolled down with mouse wheel
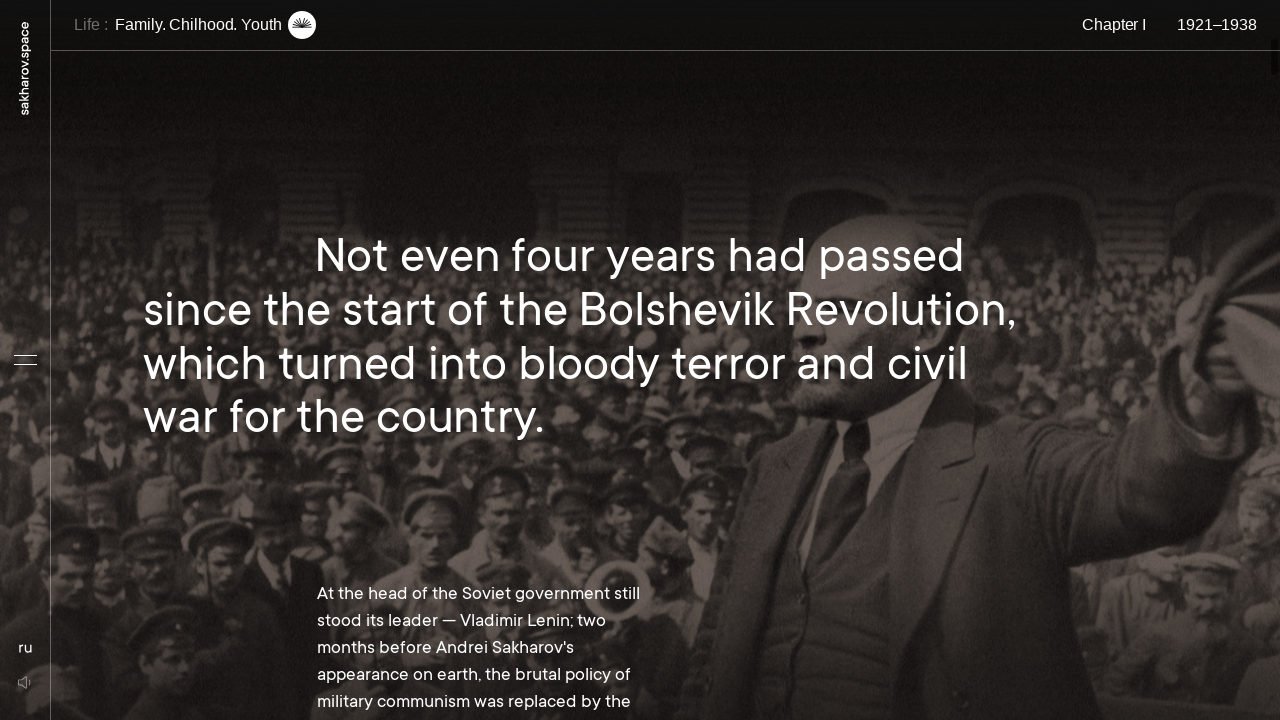

Pressed ArrowDown key on first page
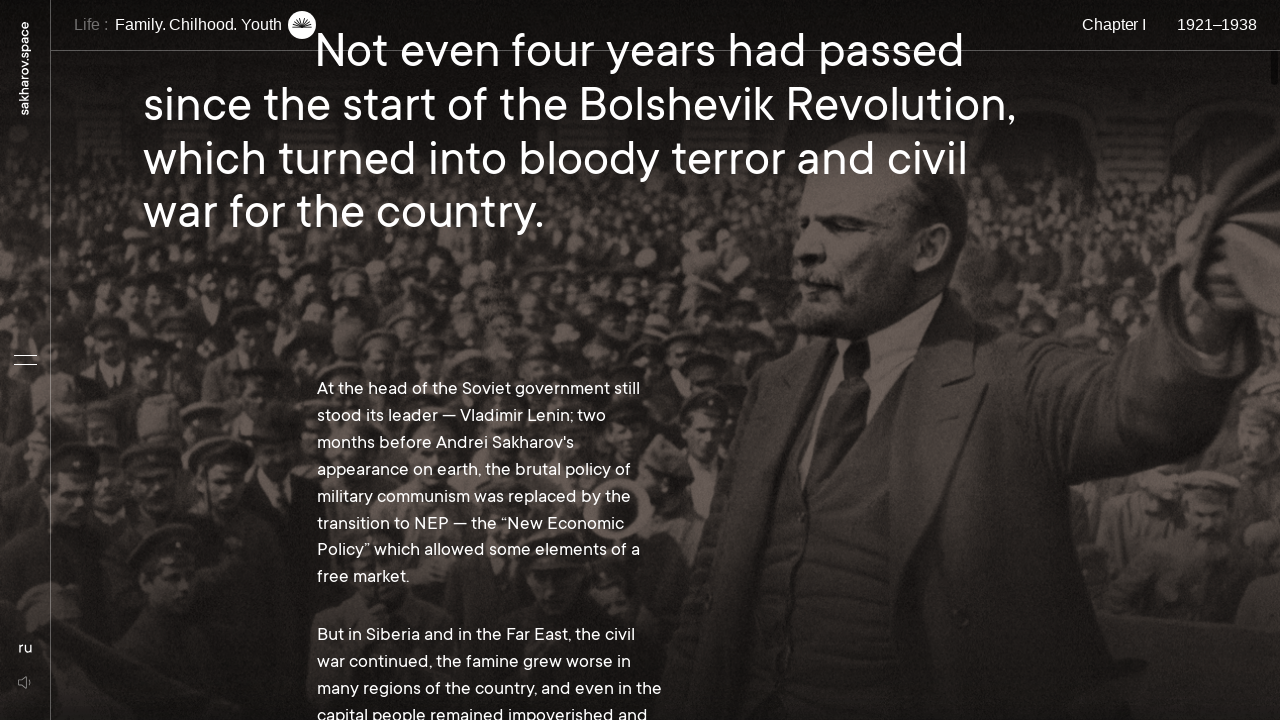

Scrolled down with mouse wheel
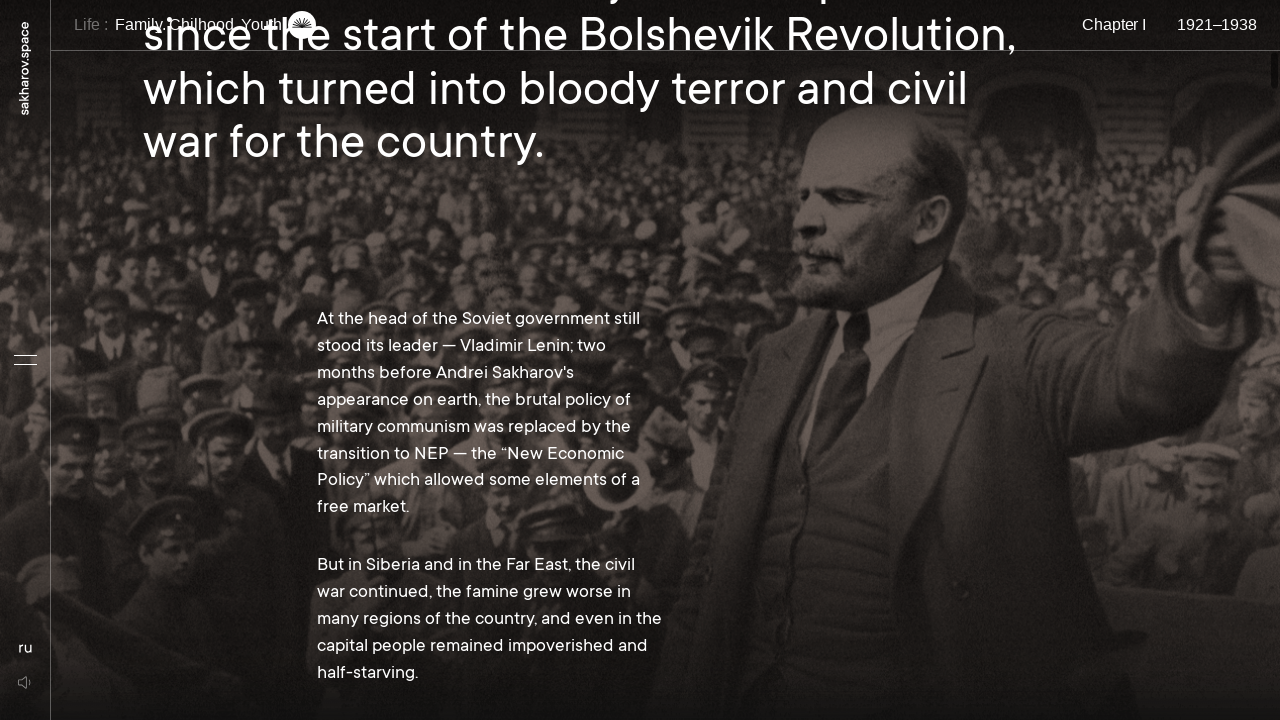

Scrolled down with mouse wheel
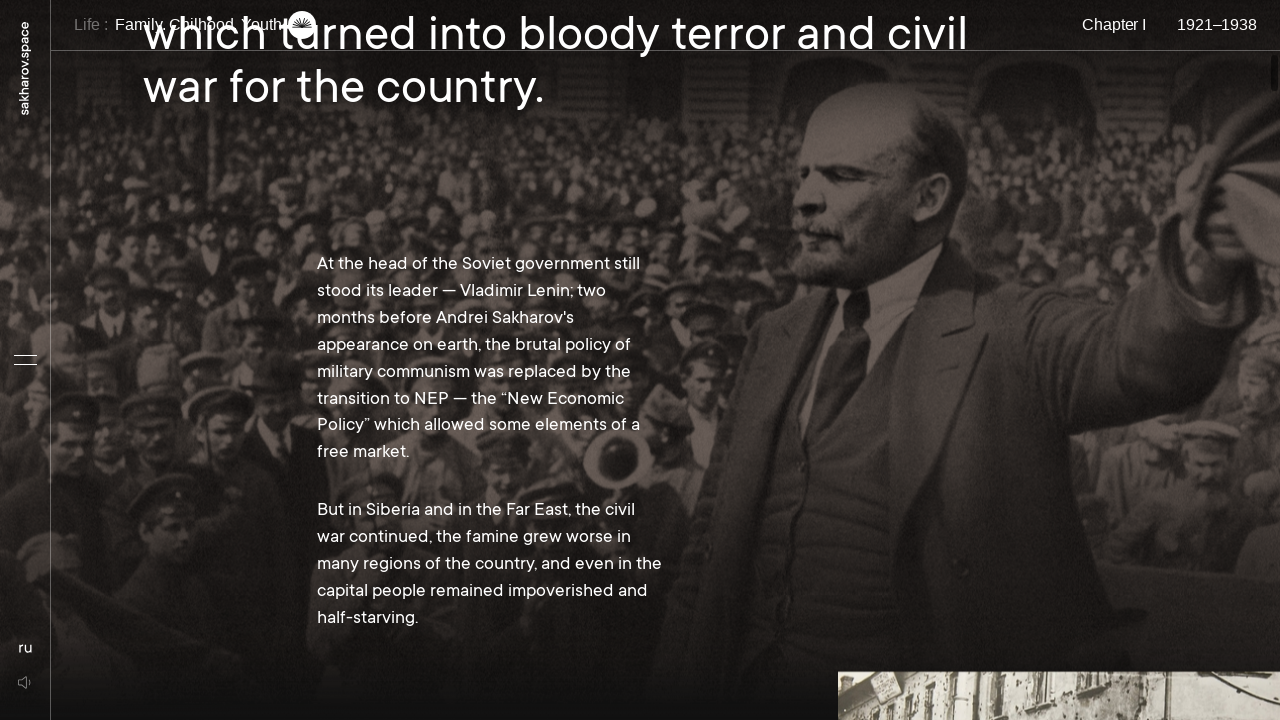

Scrolled down with mouse wheel
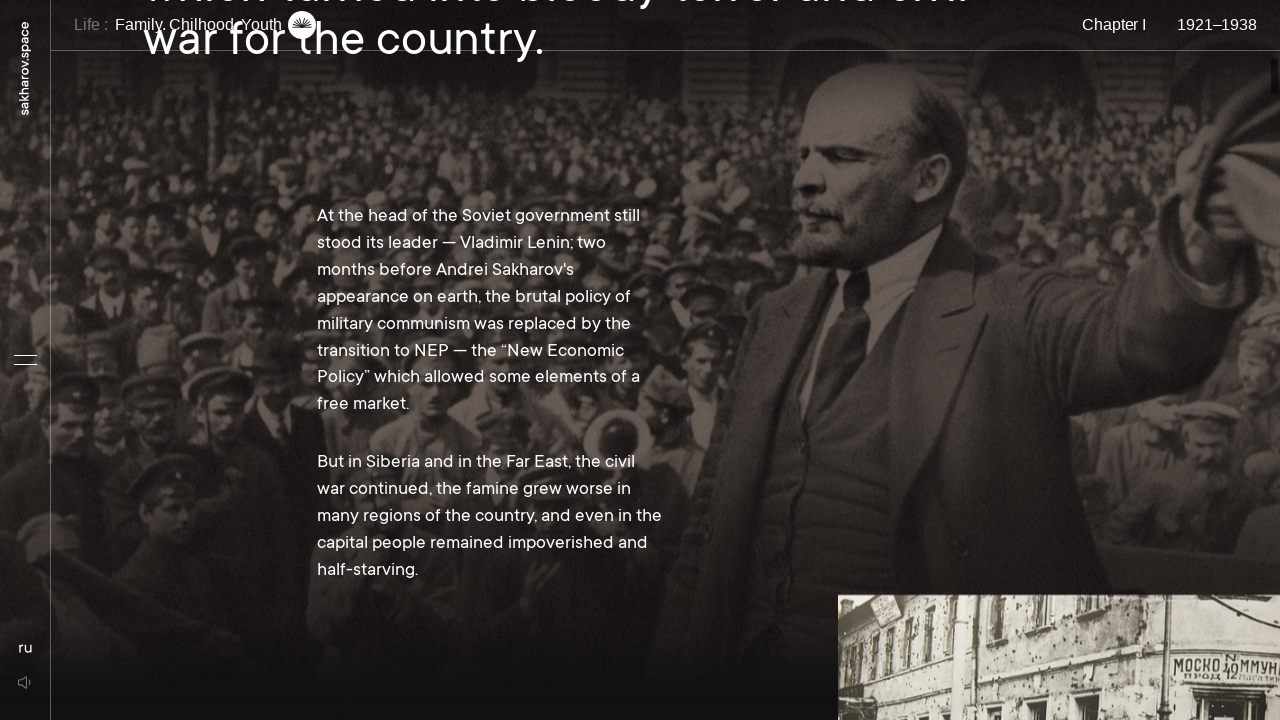

Pressed ArrowDown key on first page
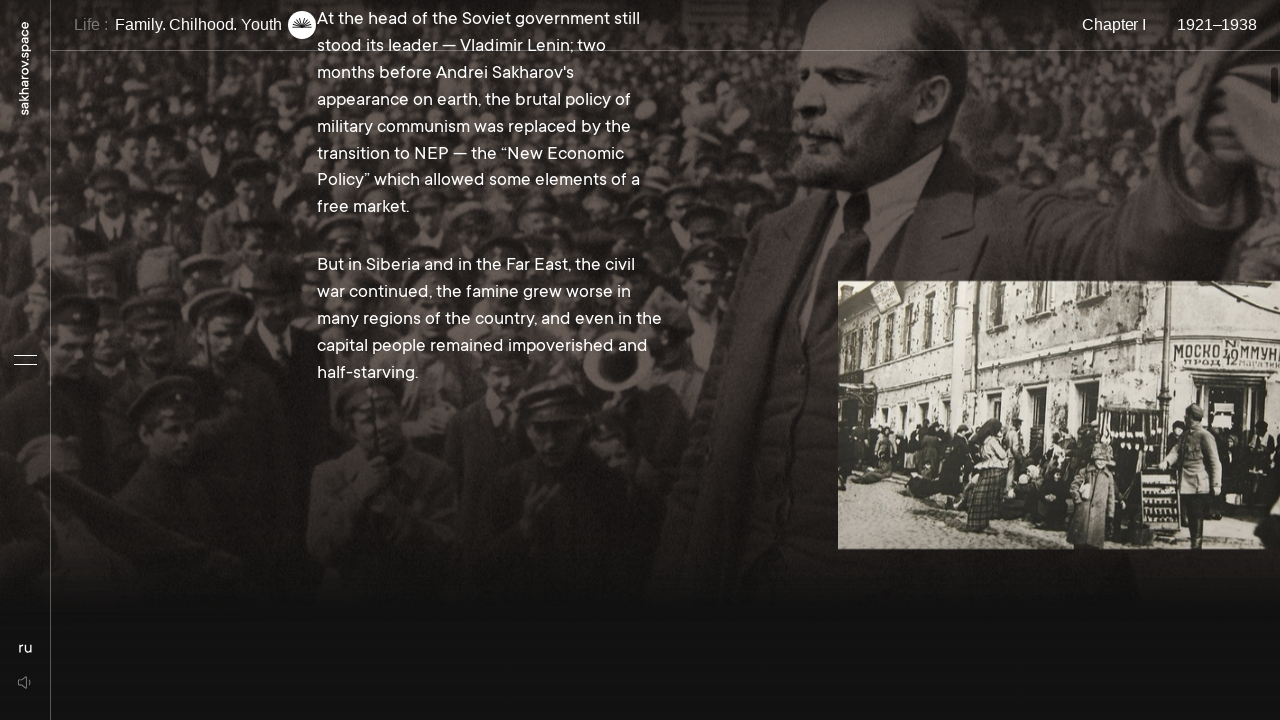

Scrolled down with mouse wheel
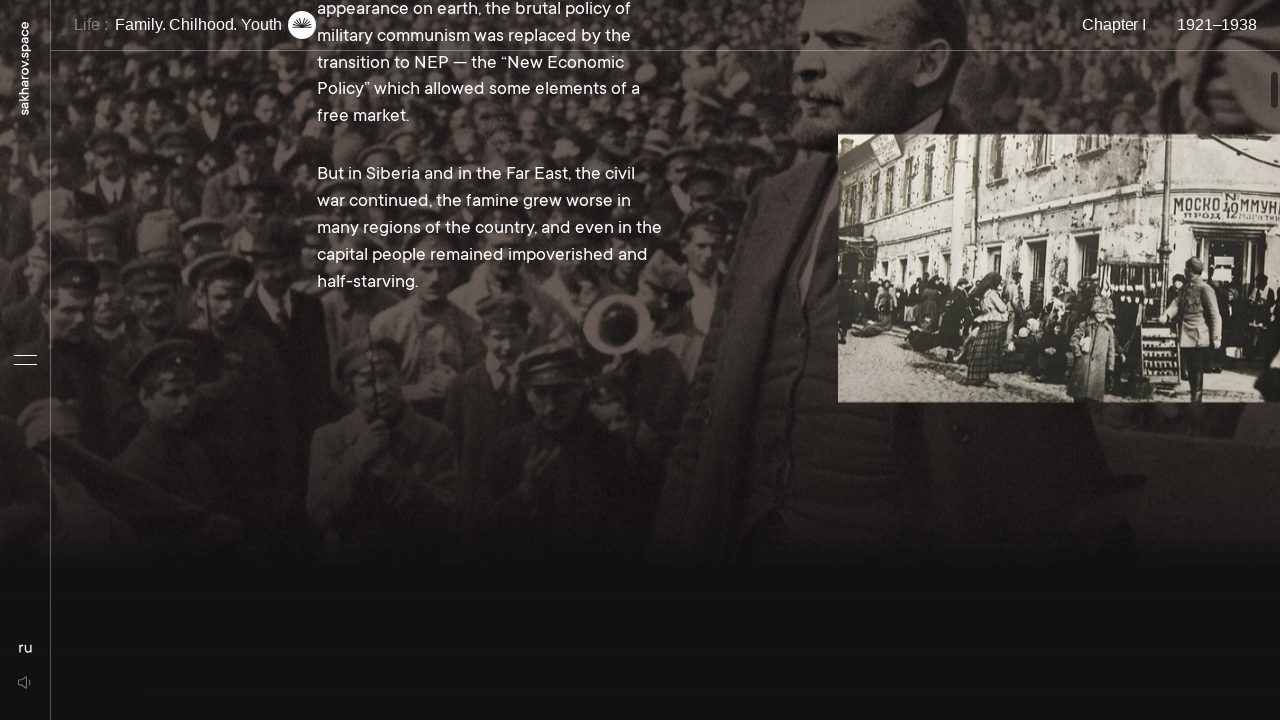

Scrolled down with mouse wheel
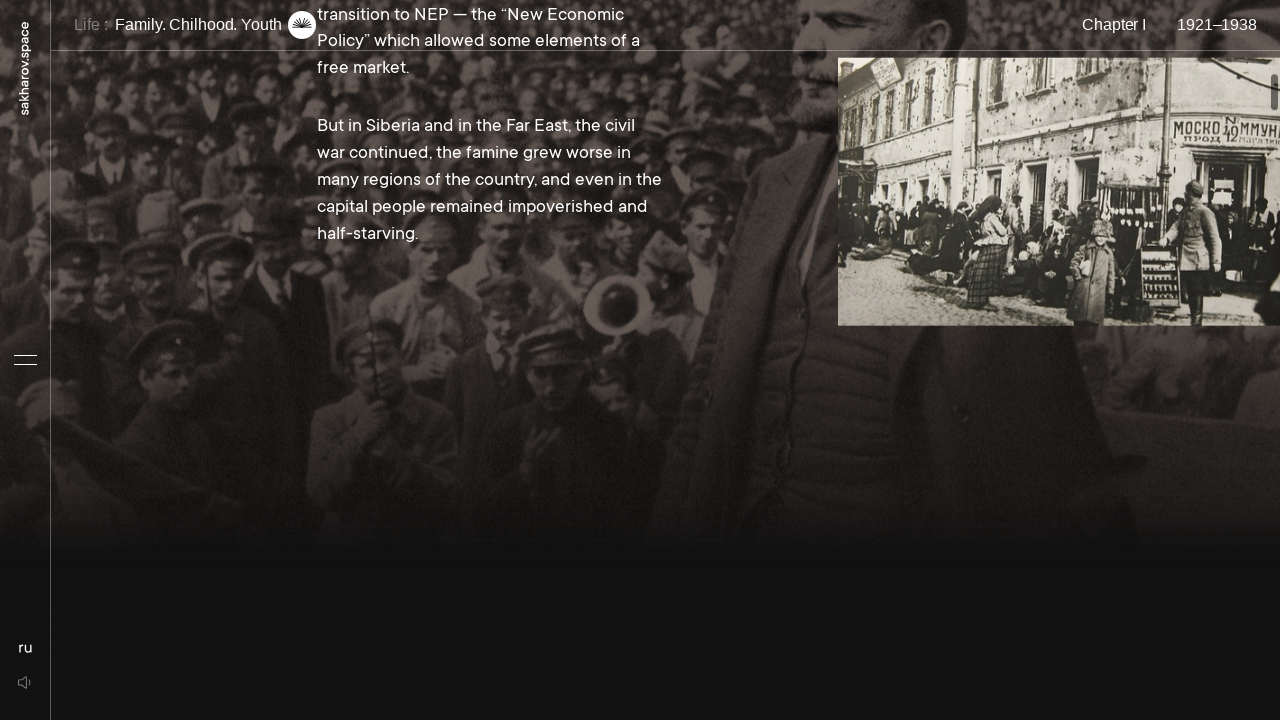

Scrolled down with mouse wheel
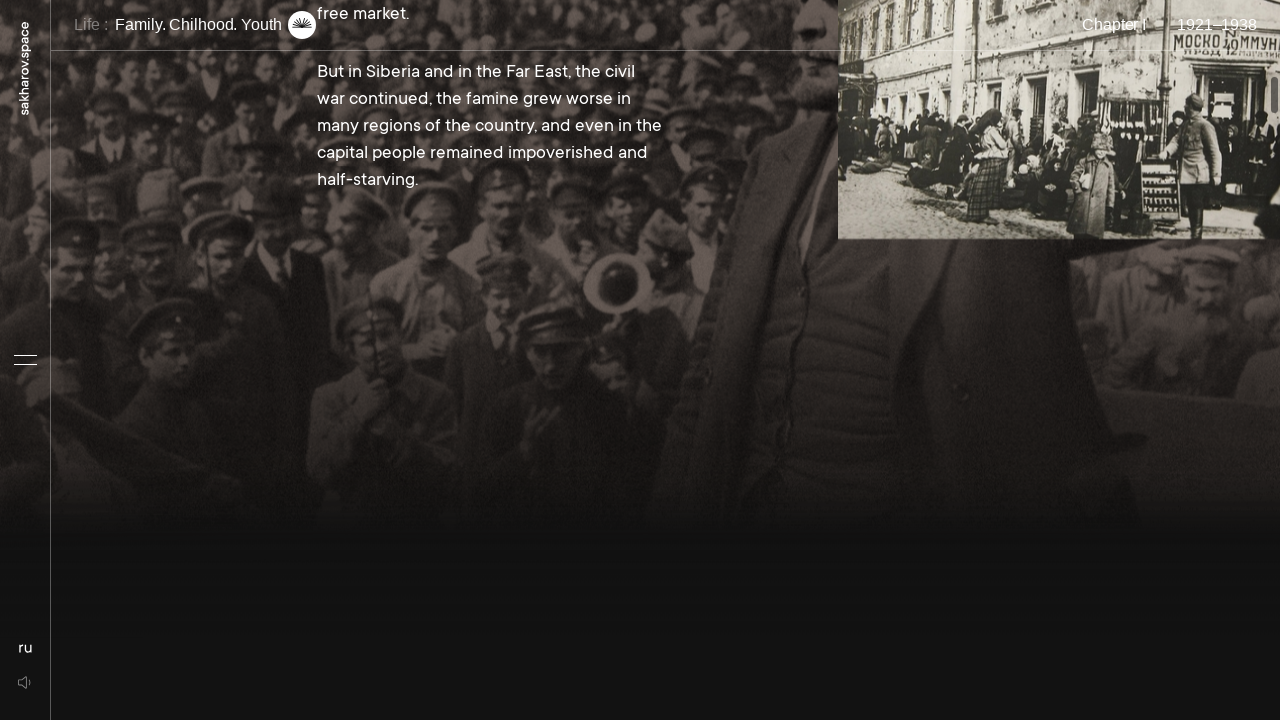

Navigated to chapter 2
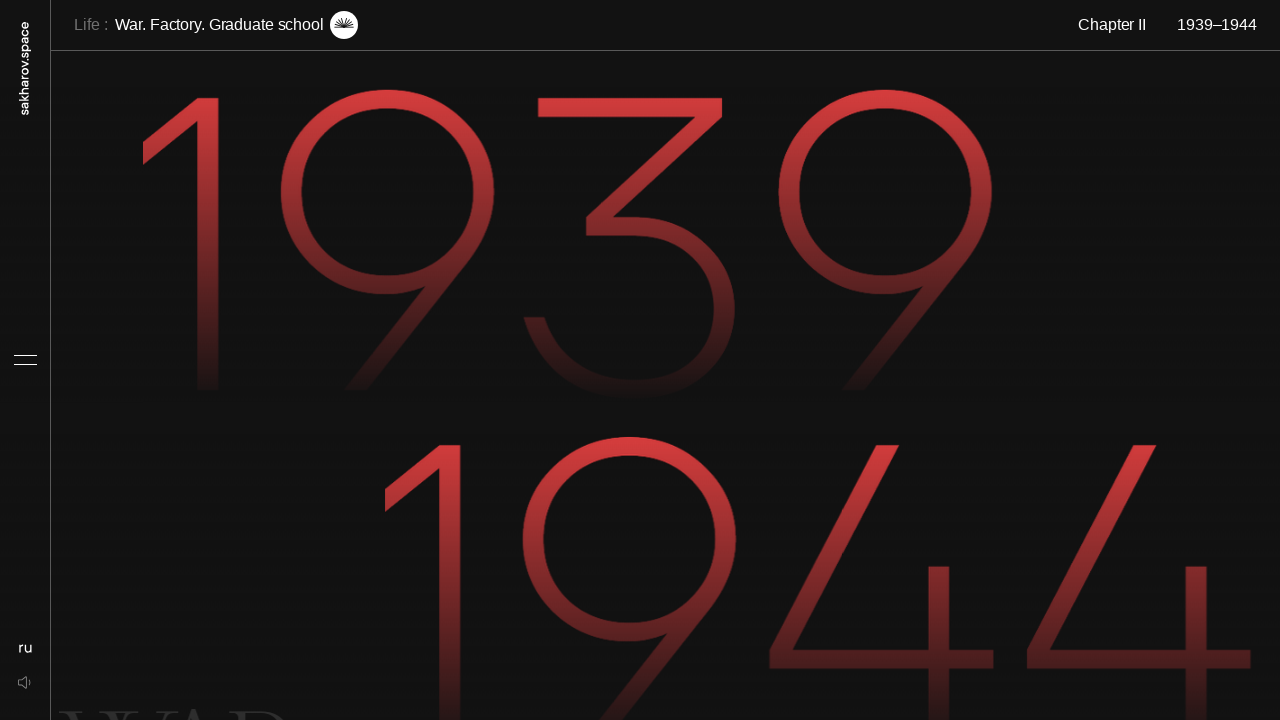

Pressed ArrowDown key on chapter 2
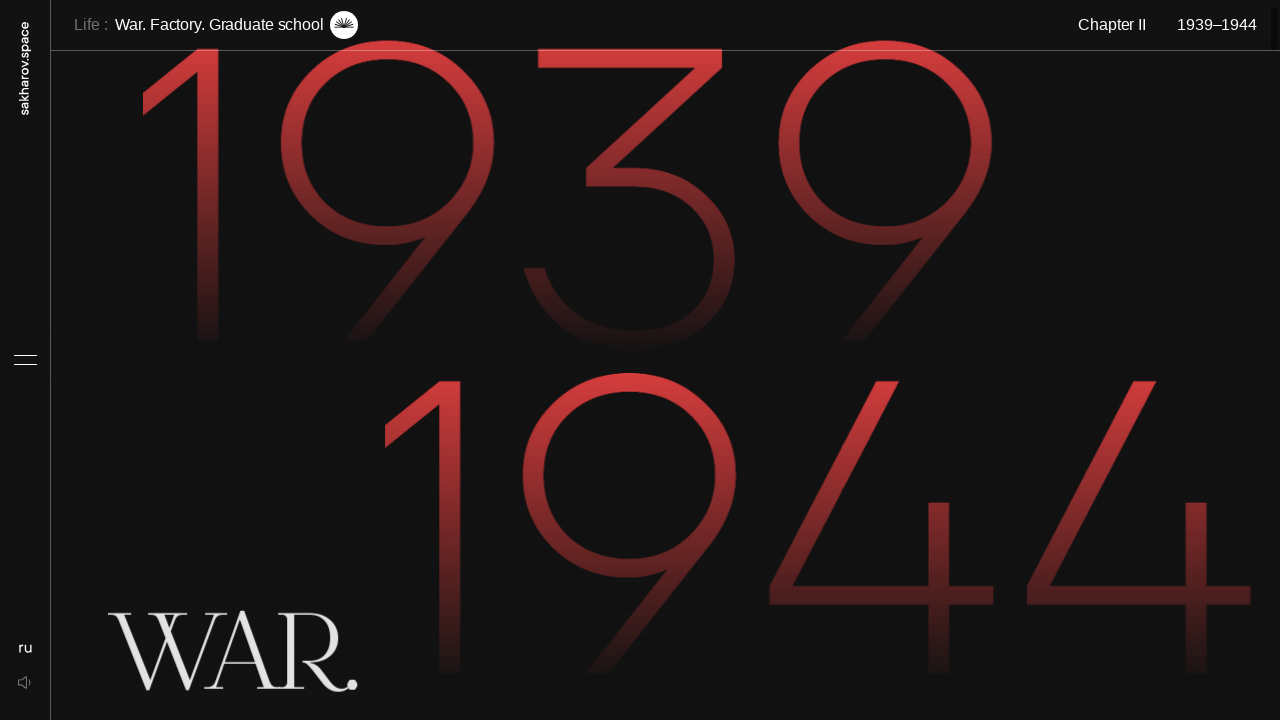

Scrolled down with mouse wheel
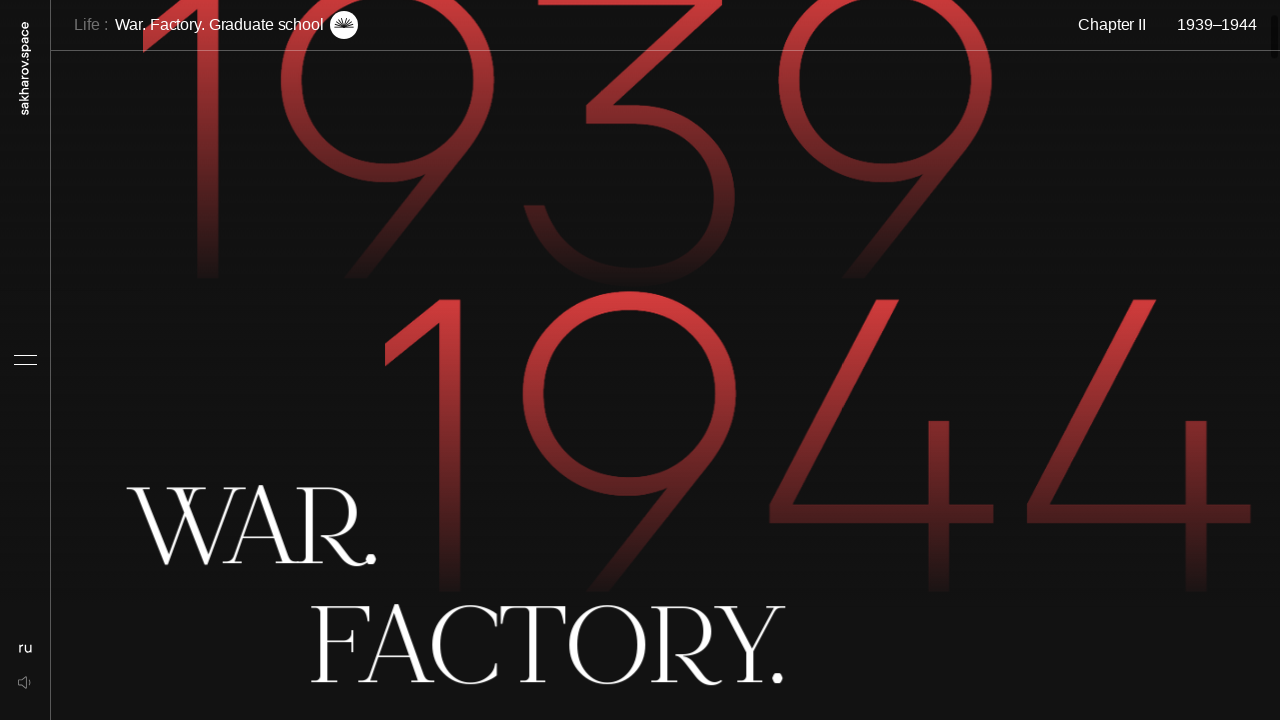

Scrolled down with mouse wheel
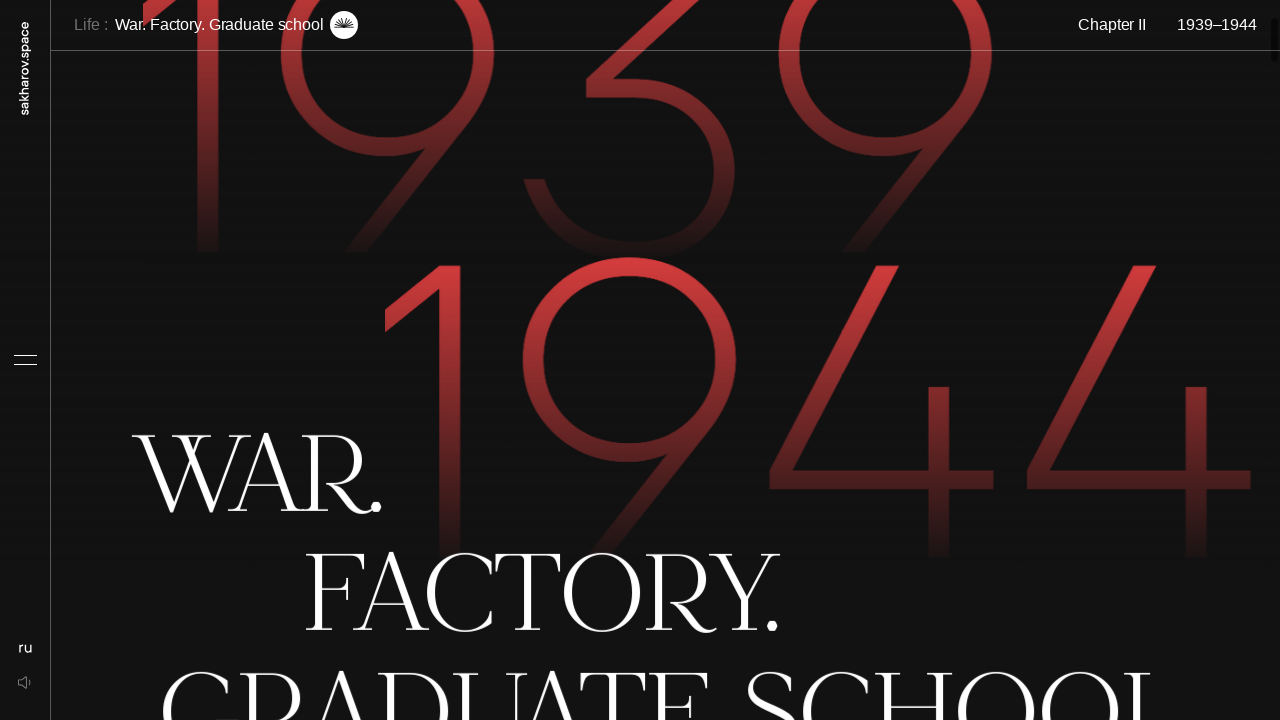

Scrolled down with mouse wheel
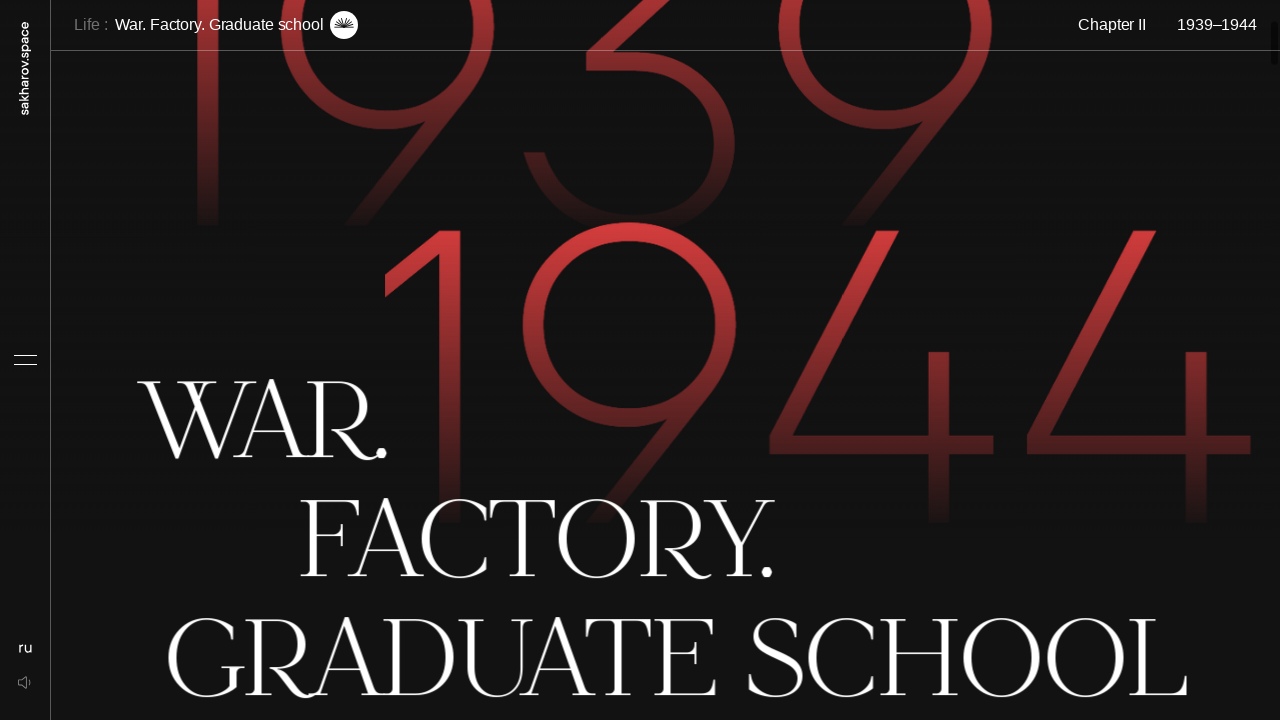

Pressed ArrowDown key on chapter 2
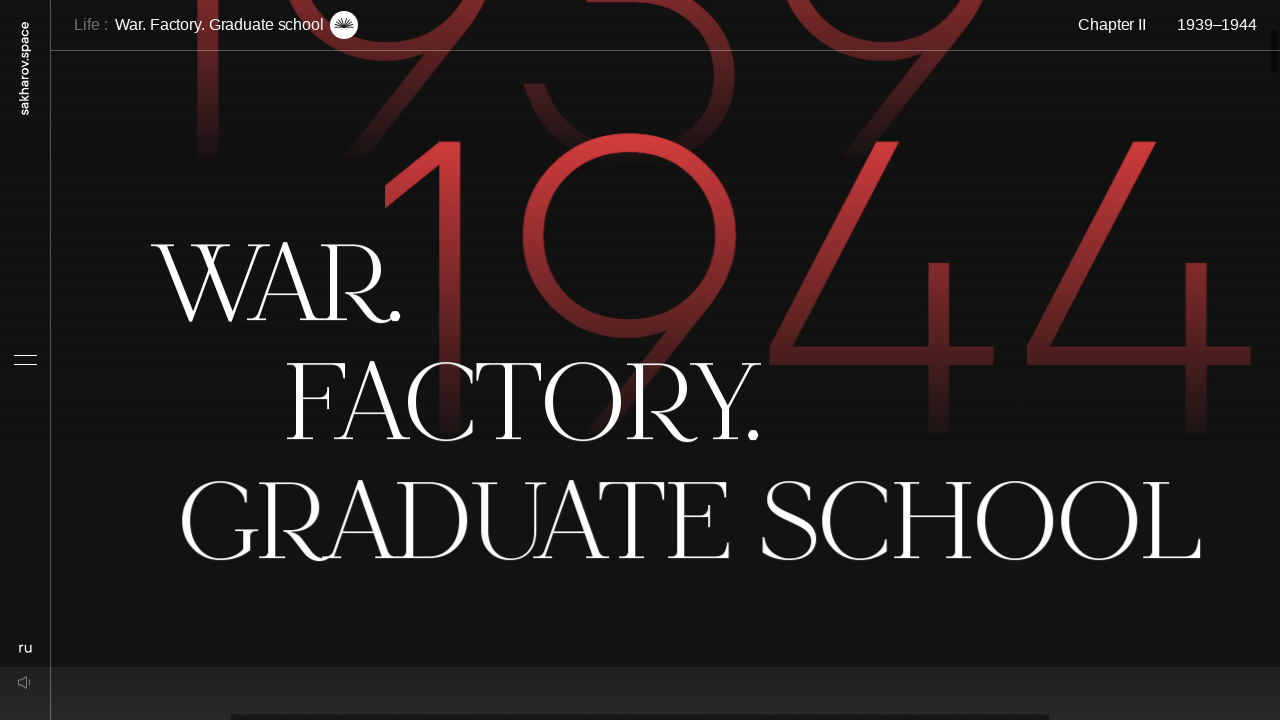

Scrolled down with mouse wheel
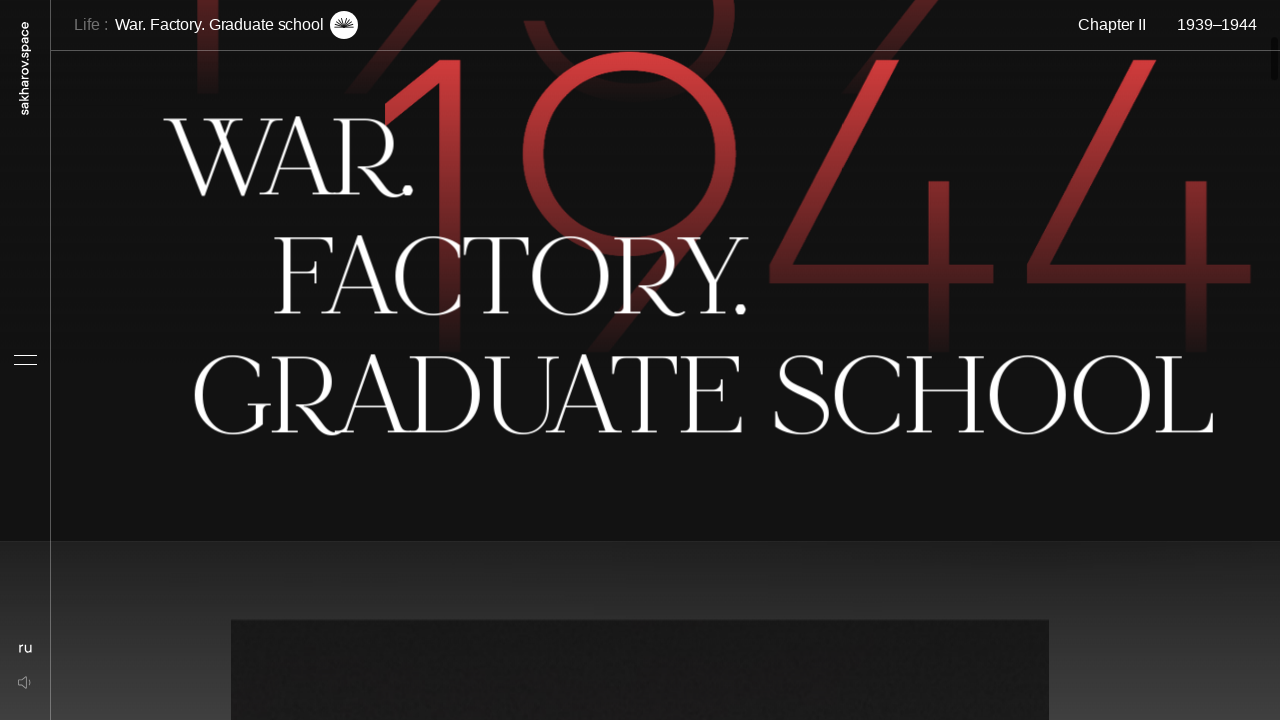

Scrolled down with mouse wheel
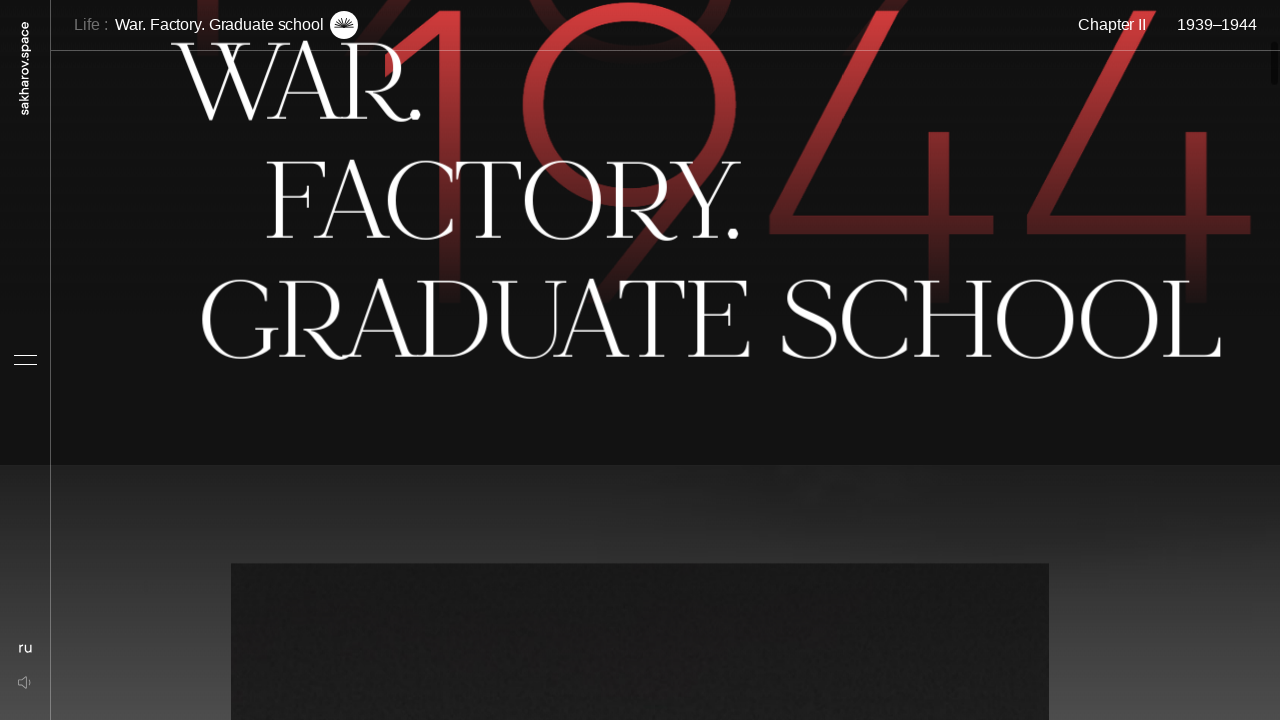

Scrolled down with mouse wheel
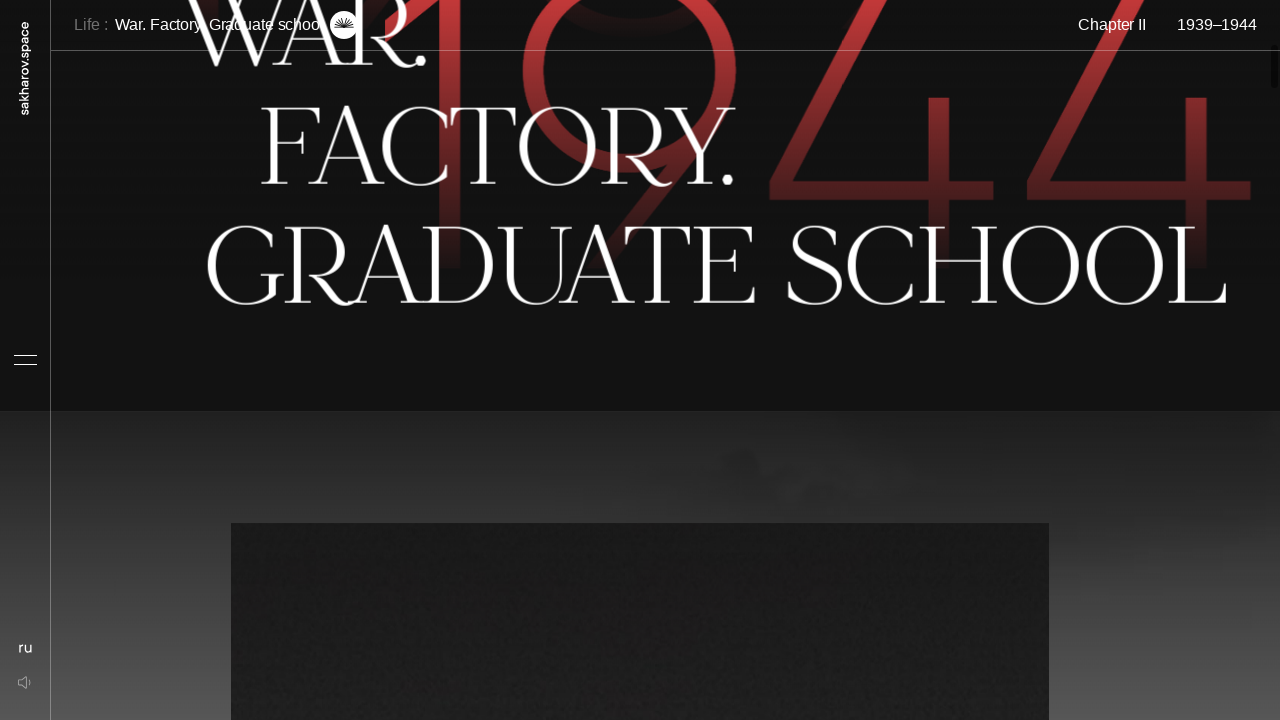

Pressed ArrowDown key on chapter 2
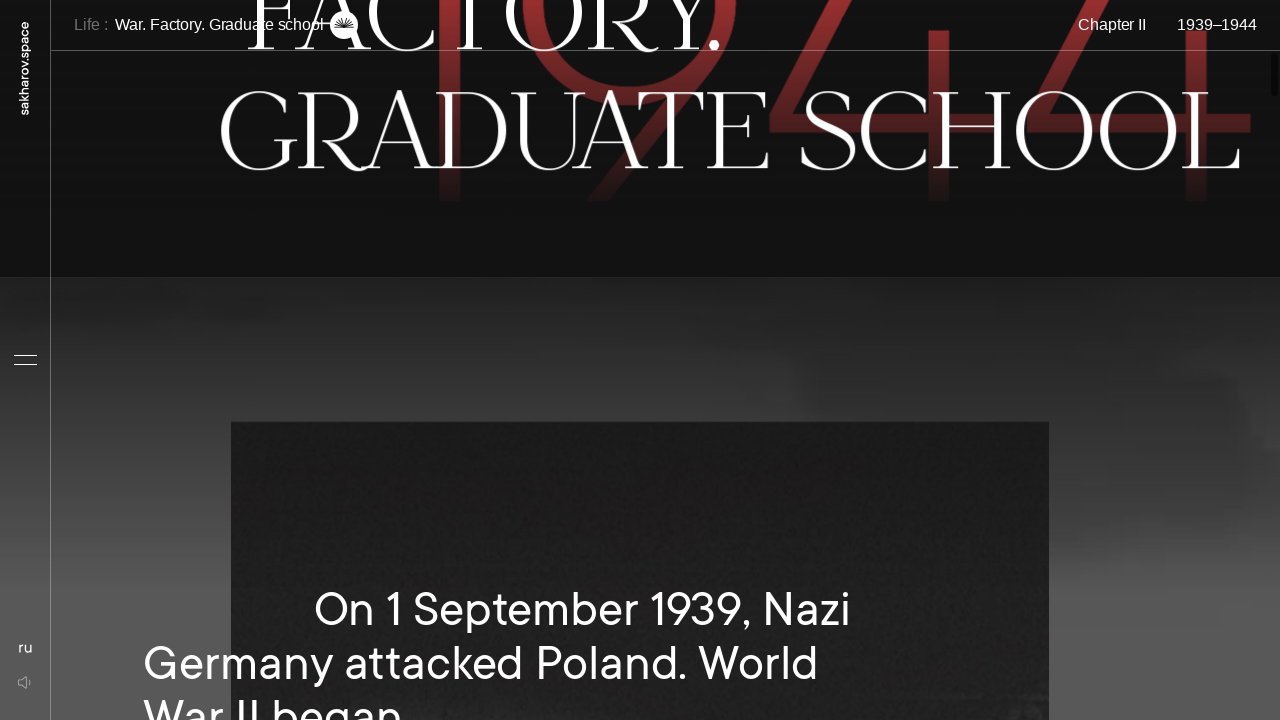

Scrolled down with mouse wheel
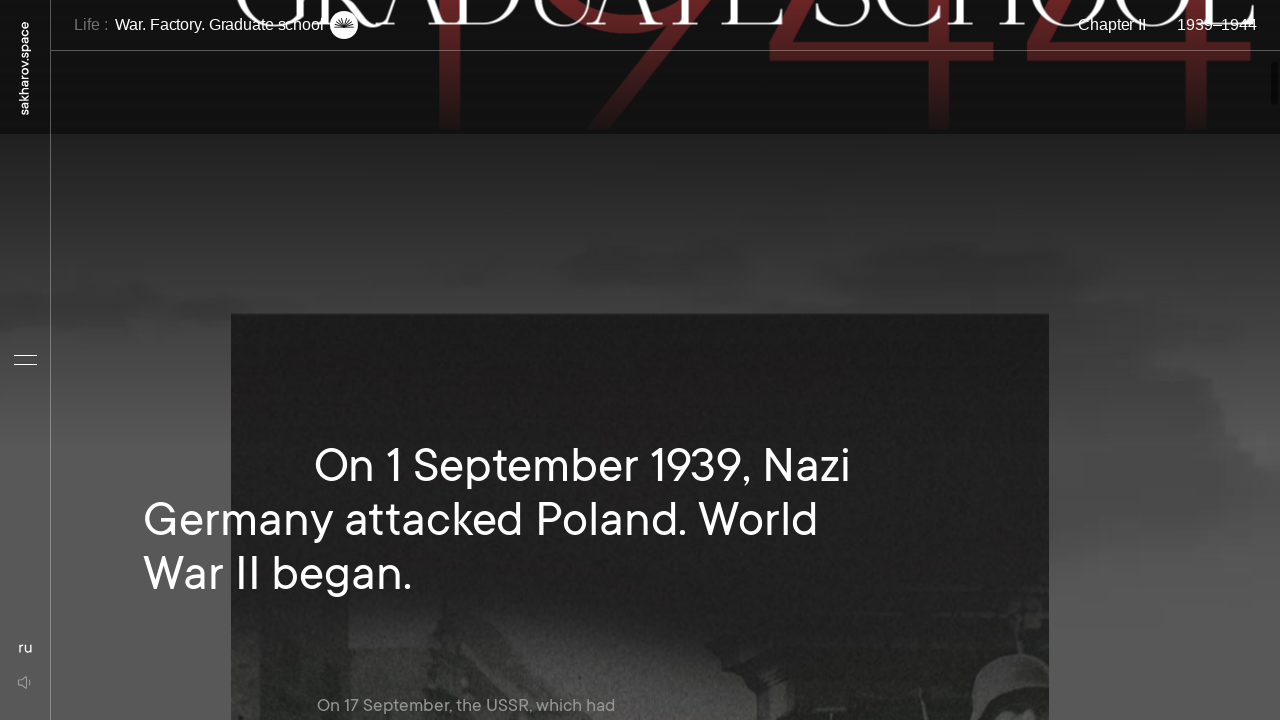

Scrolled down with mouse wheel
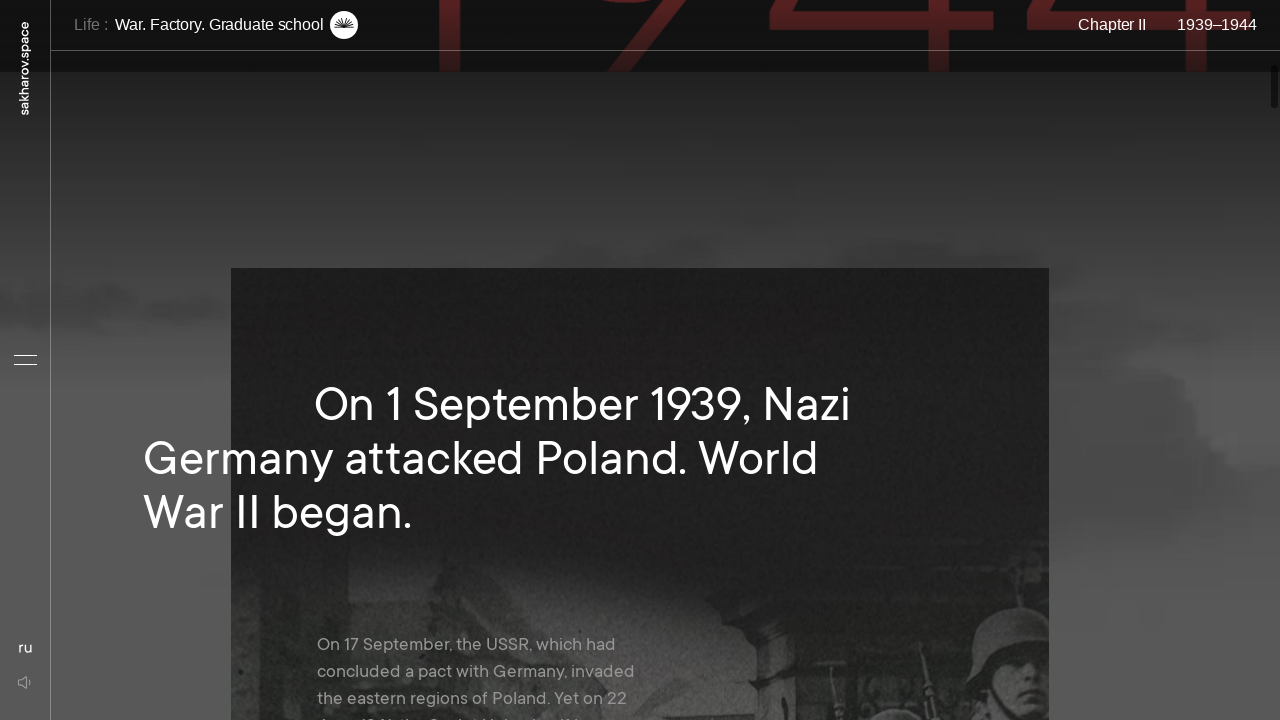

Scrolled down with mouse wheel
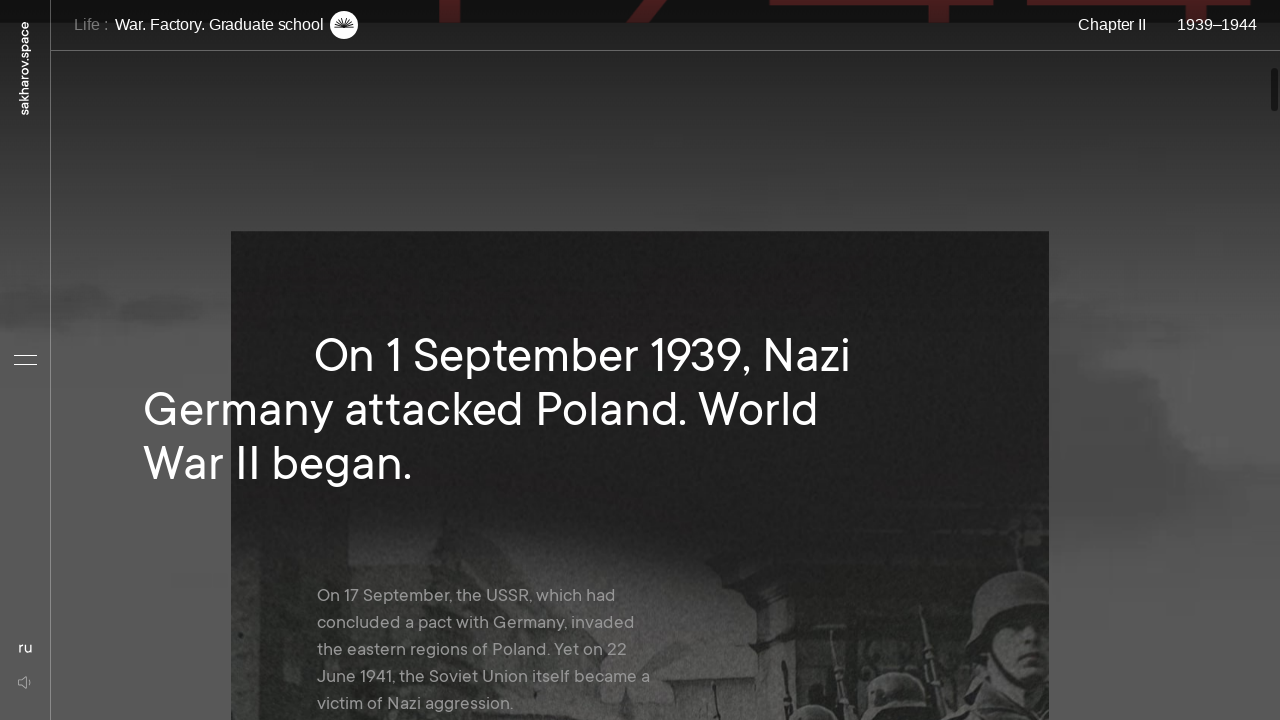

Pressed ArrowDown key on chapter 2
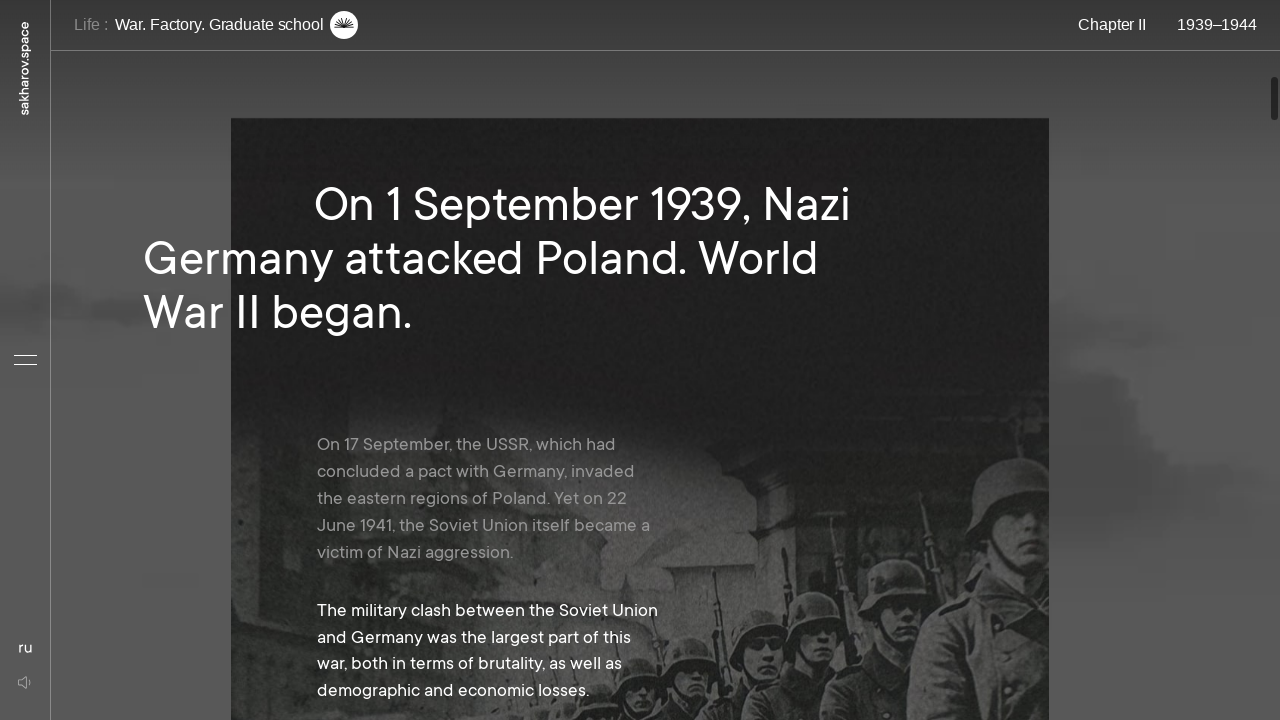

Scrolled down with mouse wheel
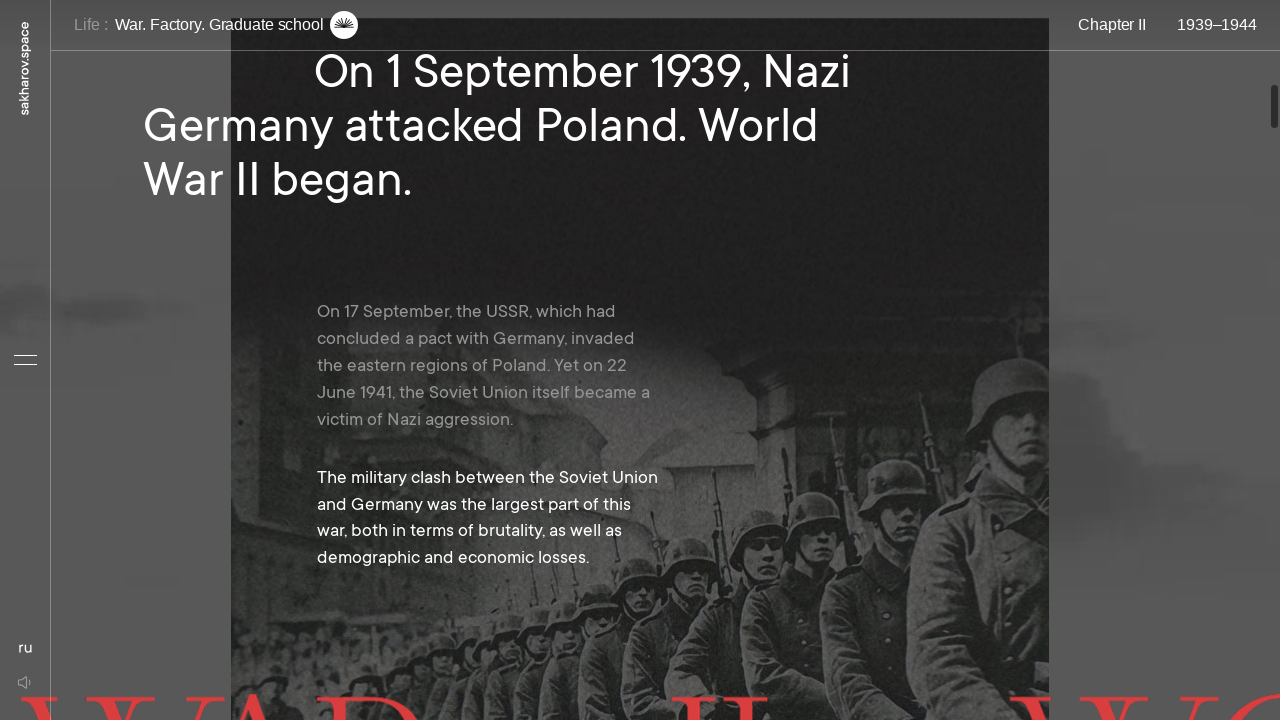

Scrolled down with mouse wheel
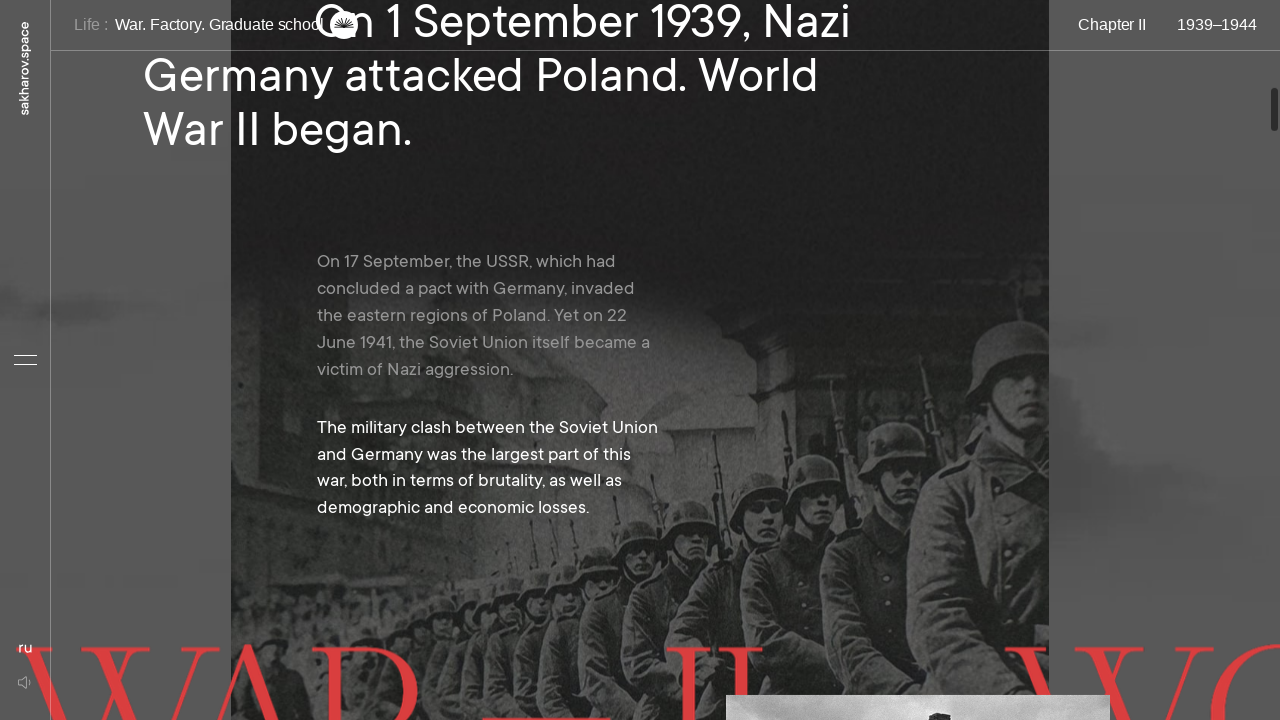

Scrolled down with mouse wheel
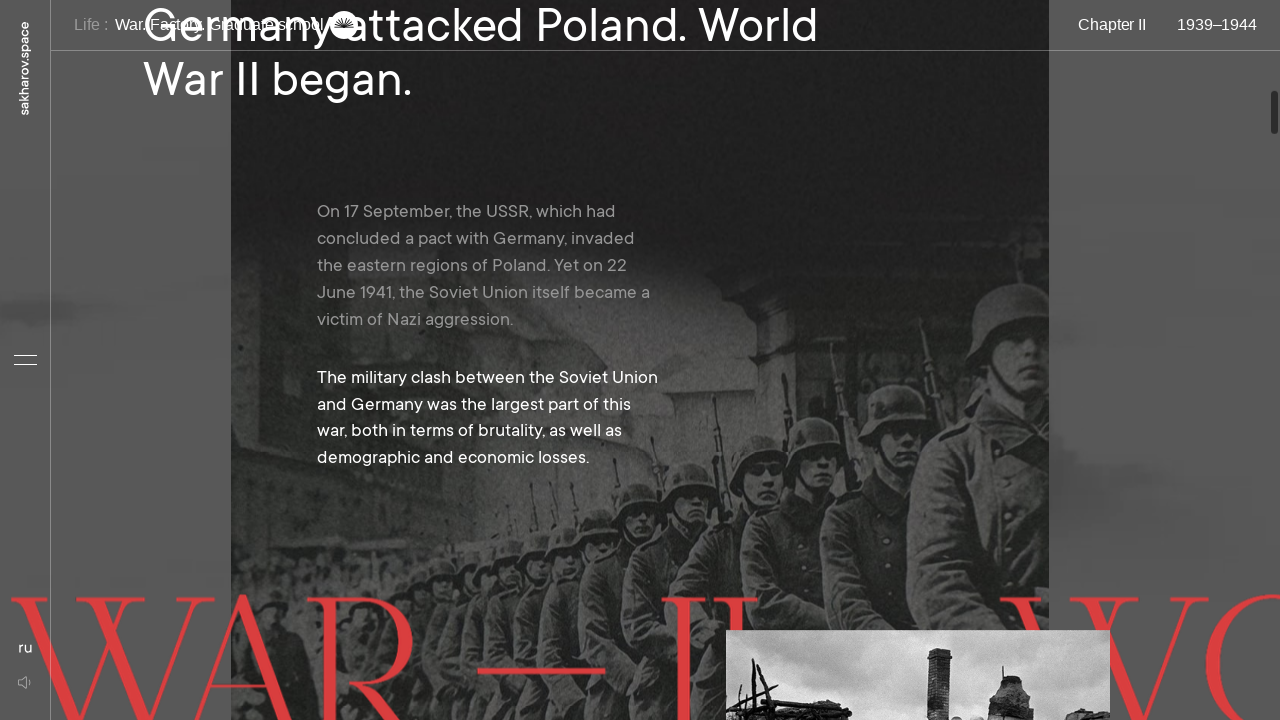

Pressed ArrowDown key on chapter 2
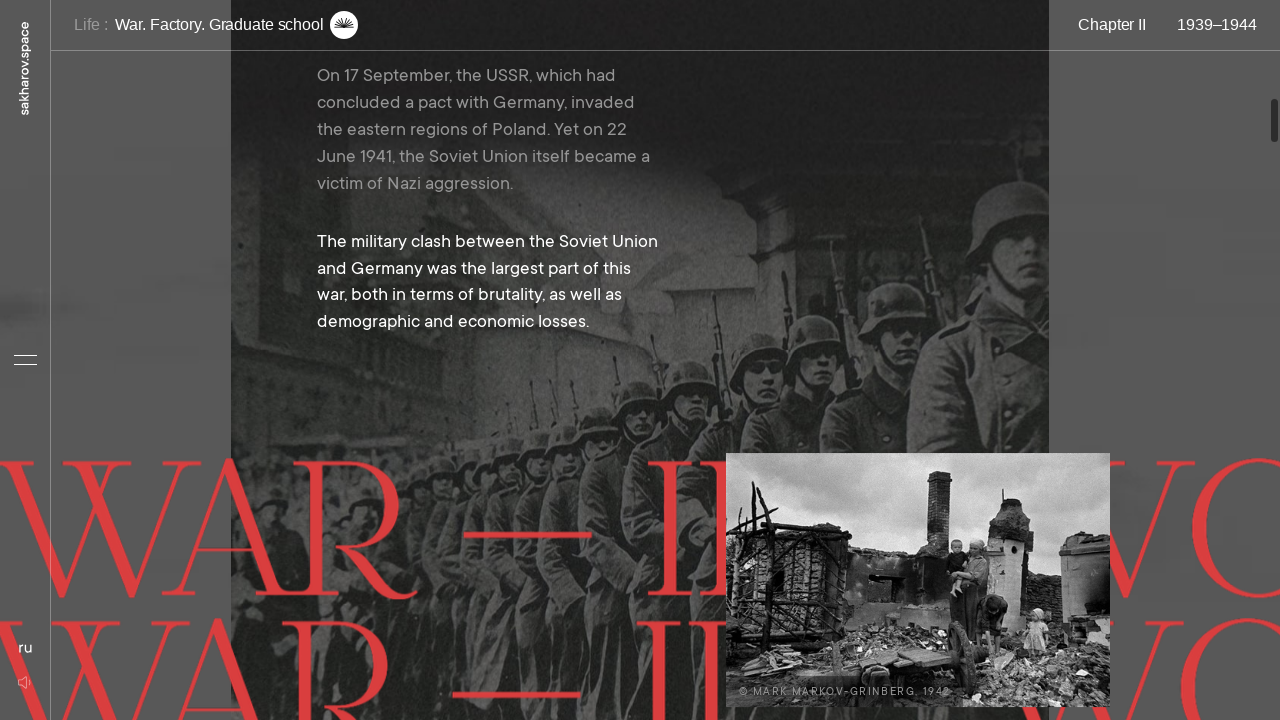

Scrolled down with mouse wheel
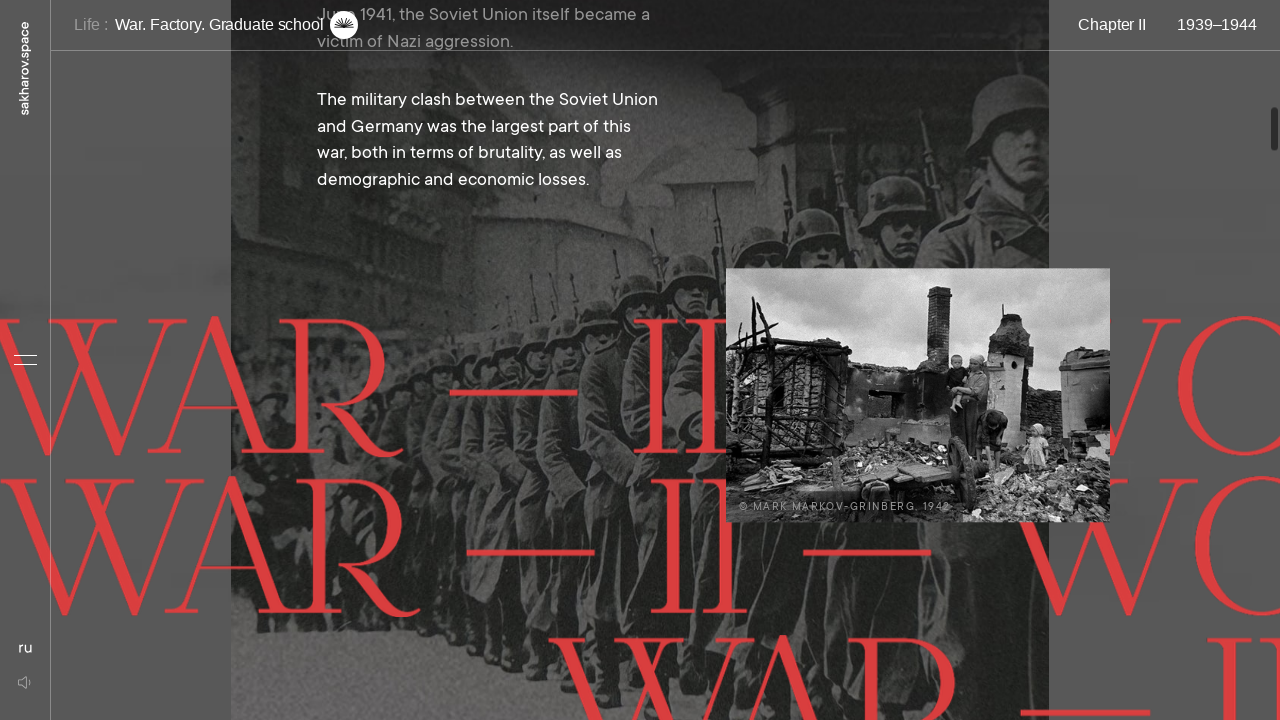

Scrolled down with mouse wheel
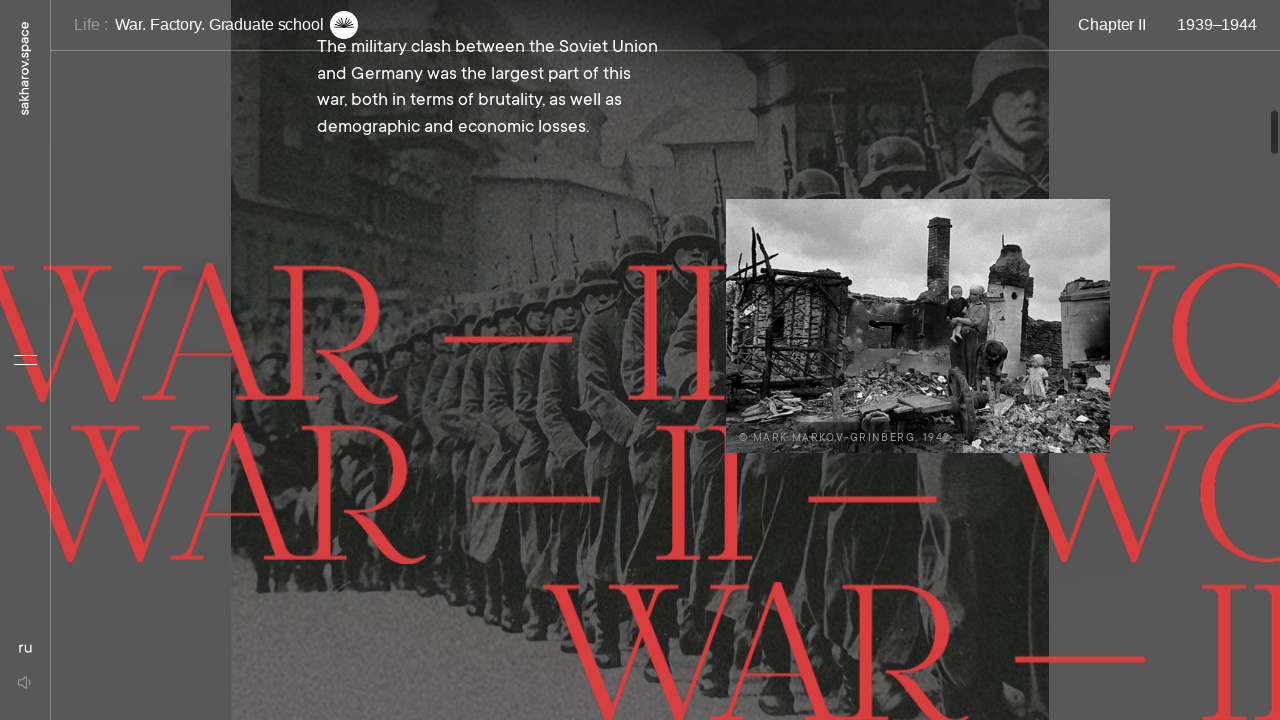

Scrolled down with mouse wheel
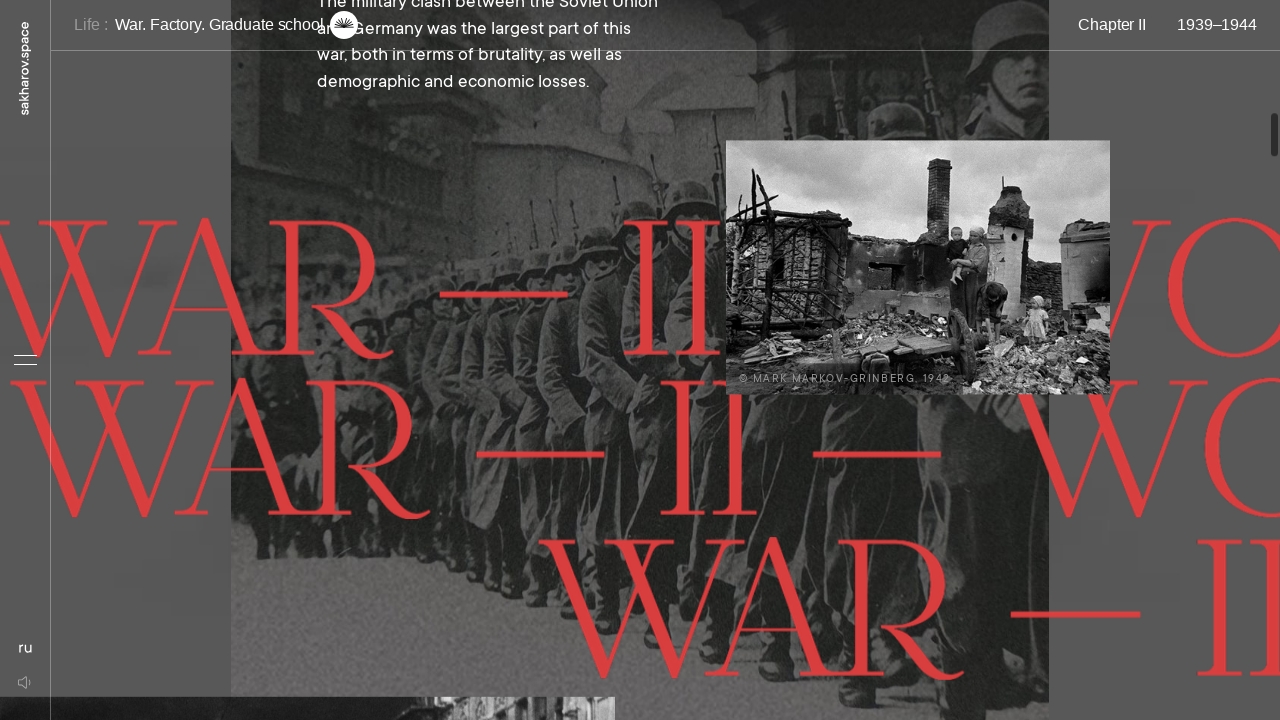

Pressed ArrowDown key on chapter 2
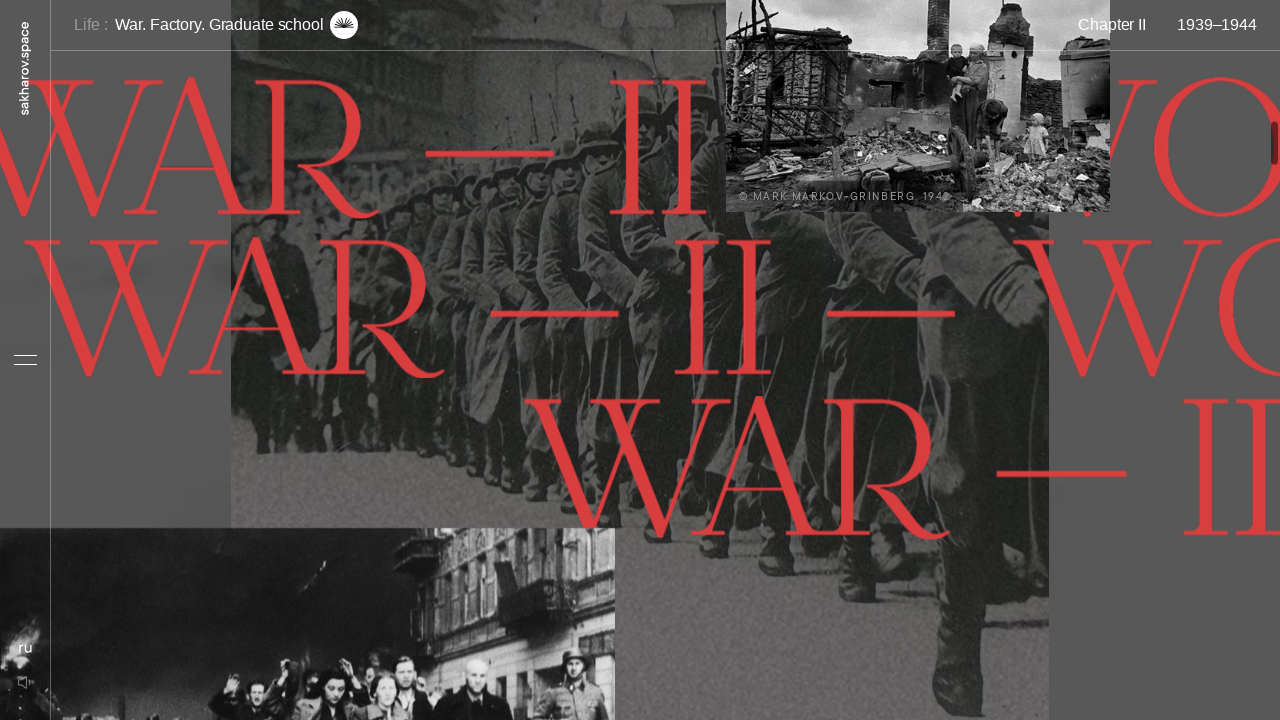

Scrolled down with mouse wheel
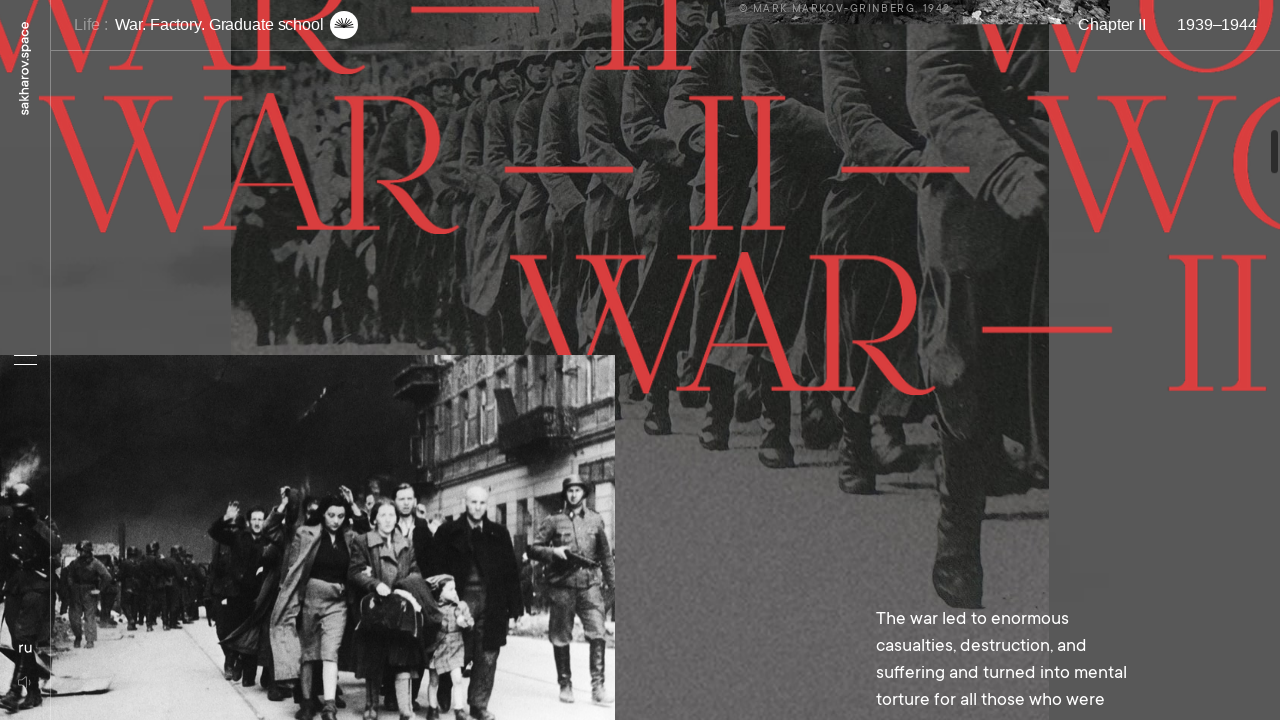

Scrolled down with mouse wheel
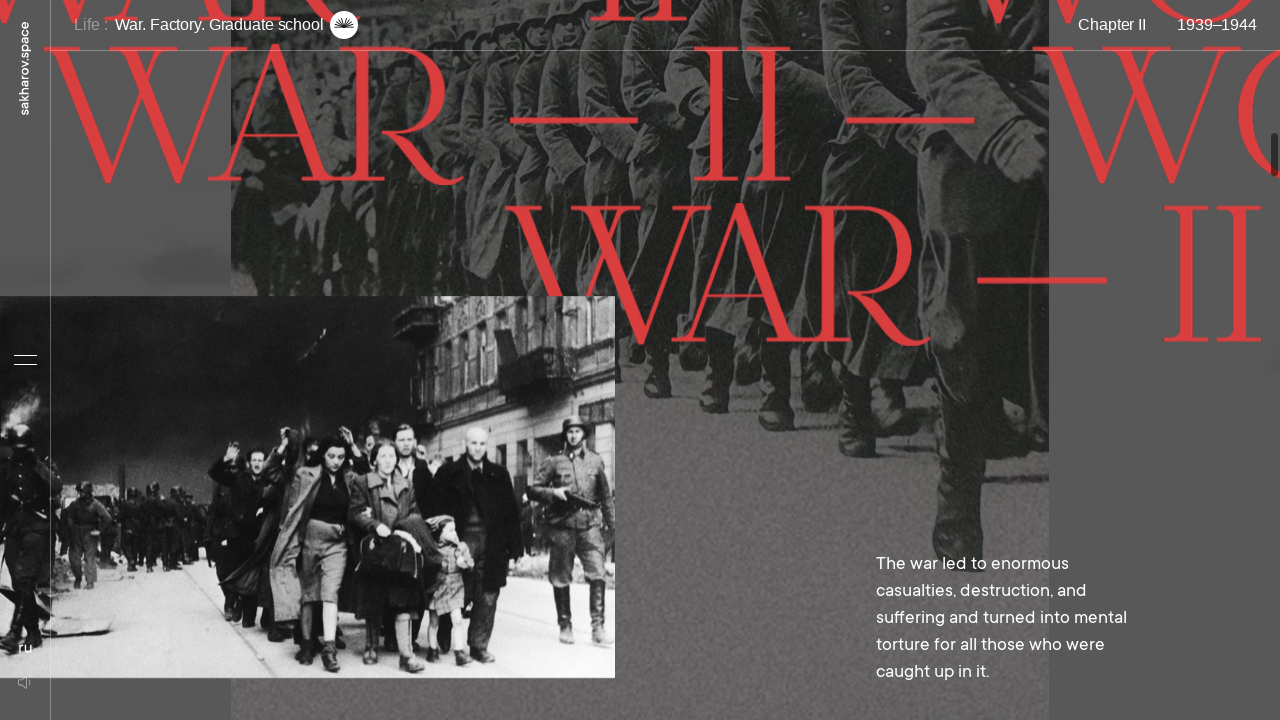

Scrolled down with mouse wheel
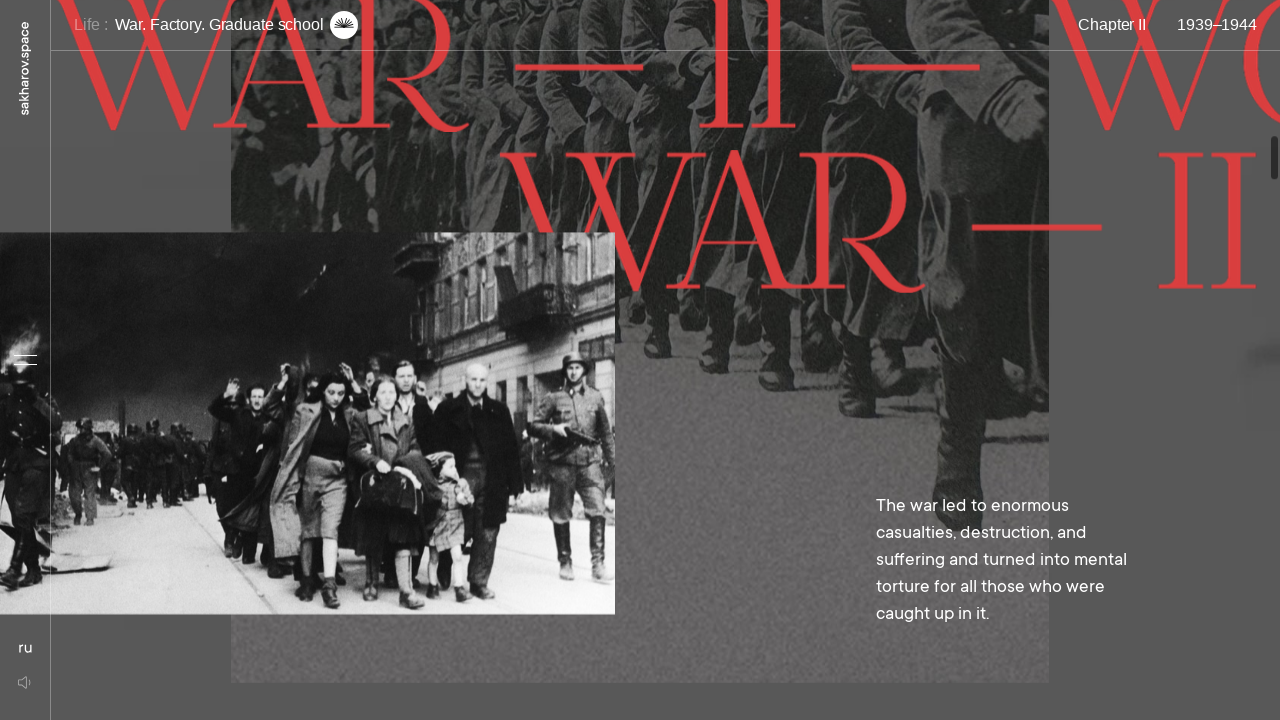

Pressed ArrowDown key on chapter 2
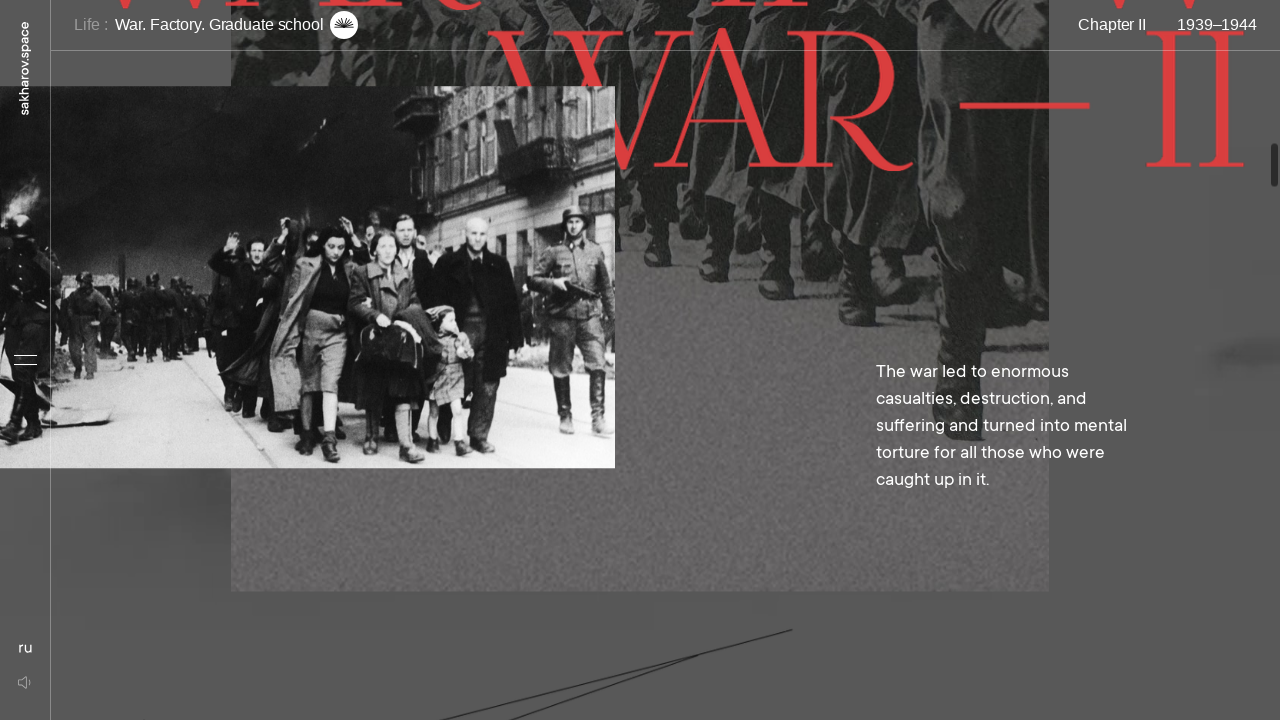

Scrolled down with mouse wheel
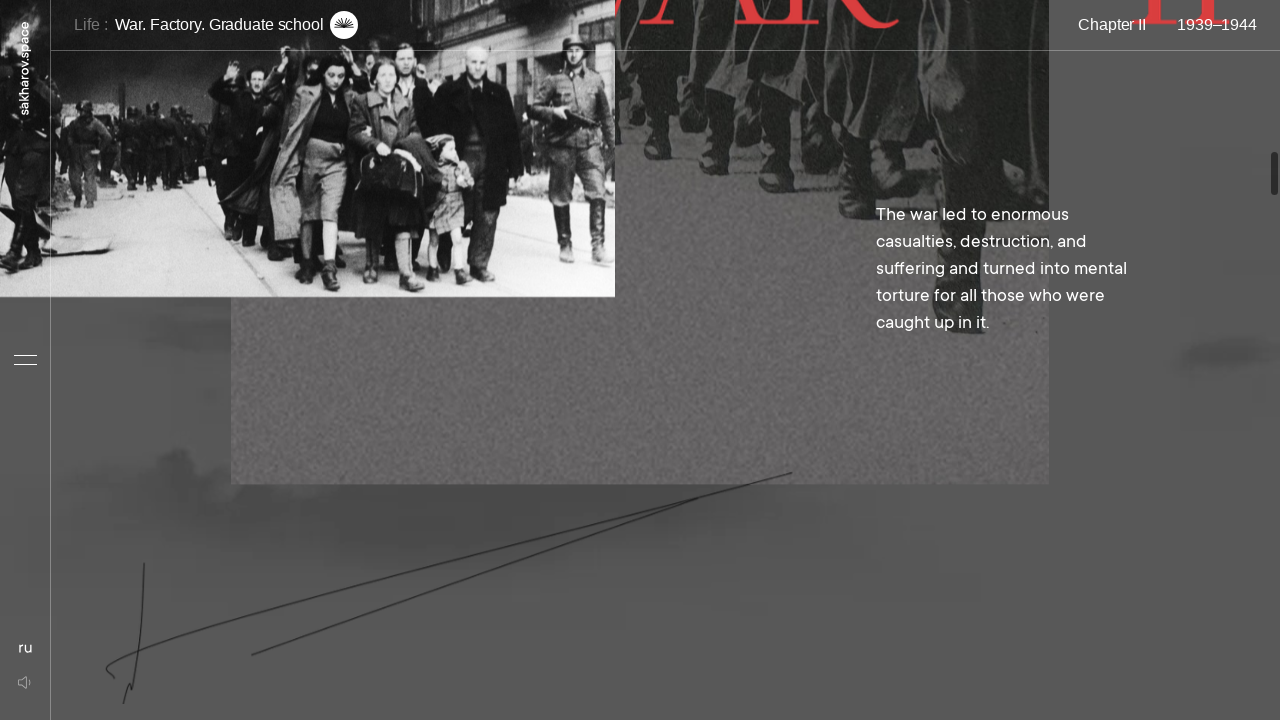

Scrolled down with mouse wheel
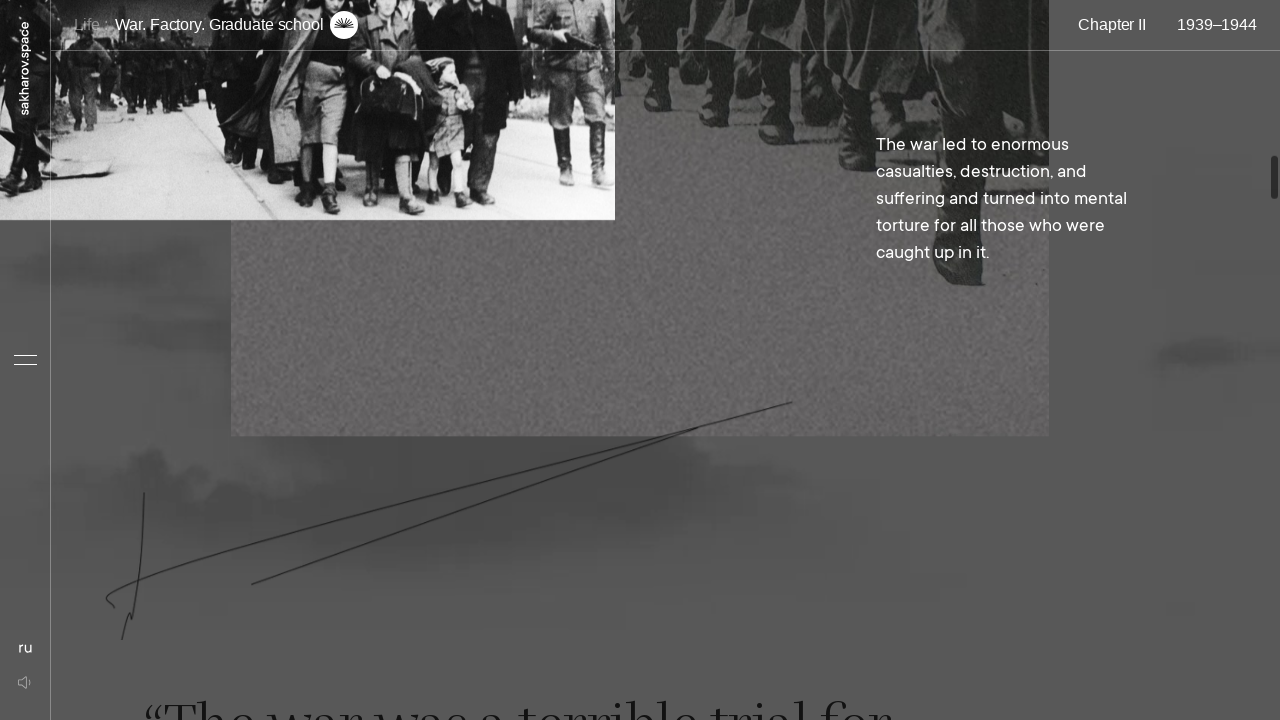

Scrolled down with mouse wheel
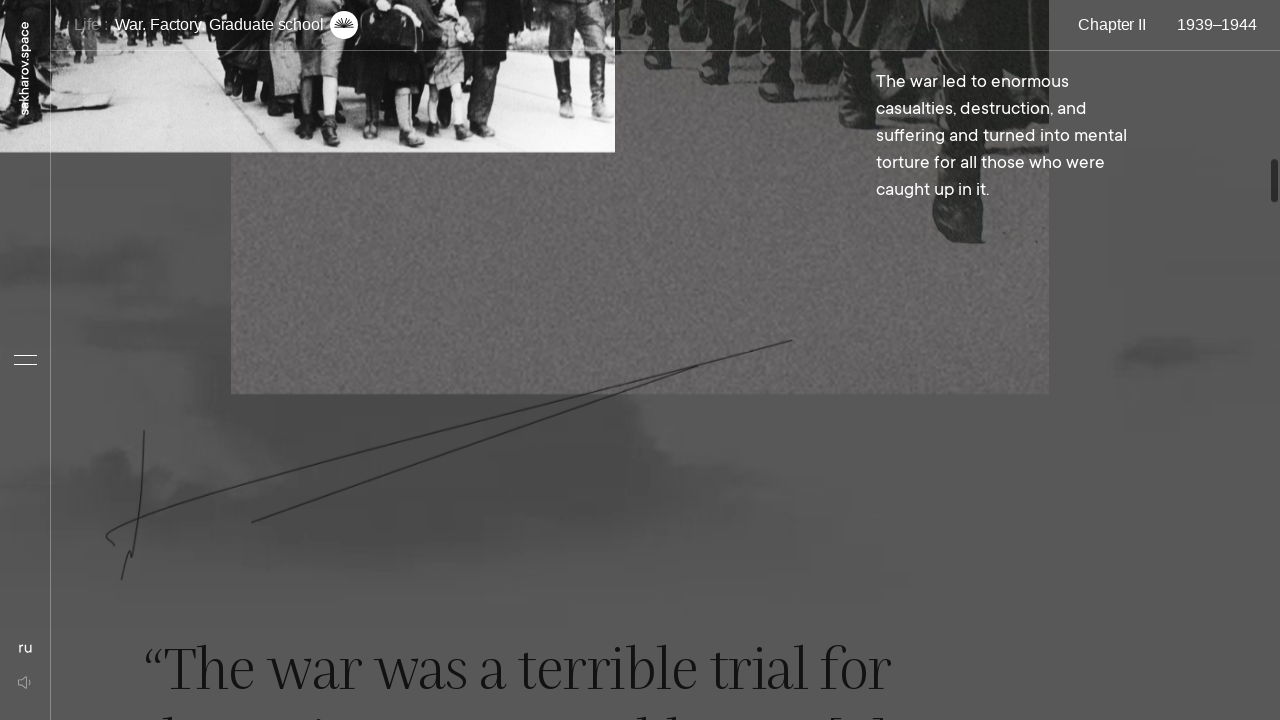

Pressed ArrowDown key on chapter 2
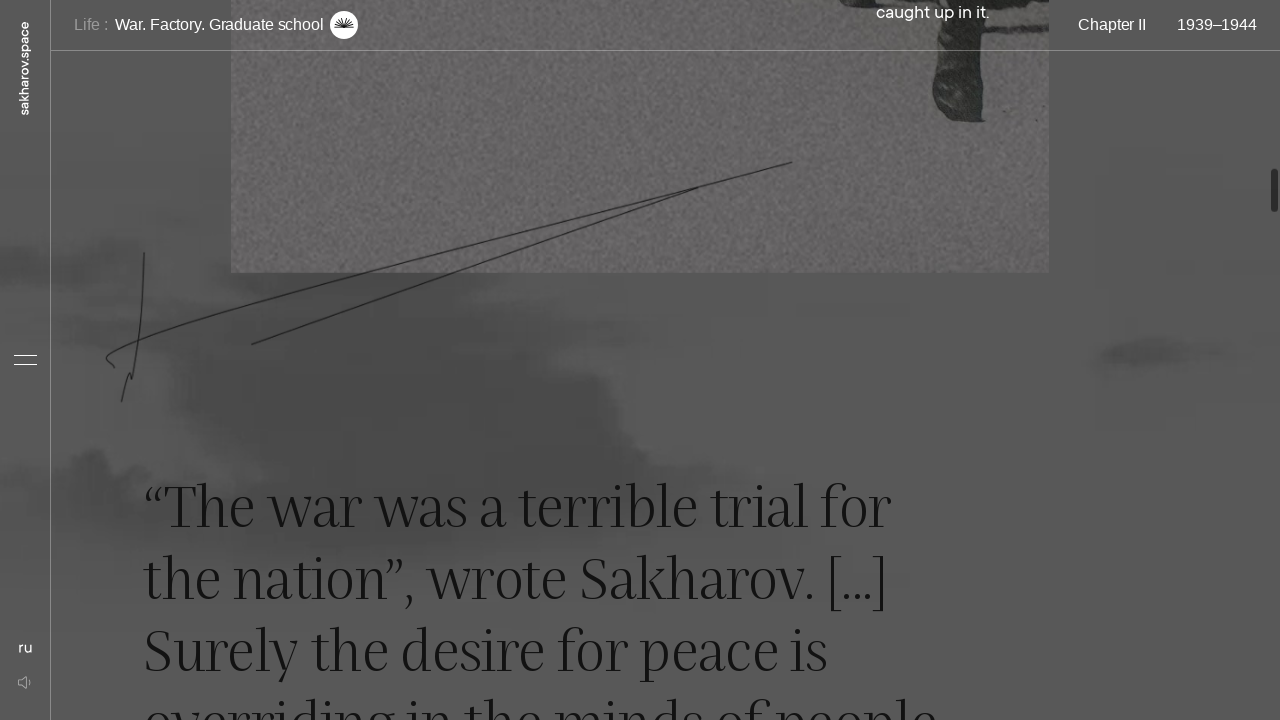

Scrolled down with mouse wheel
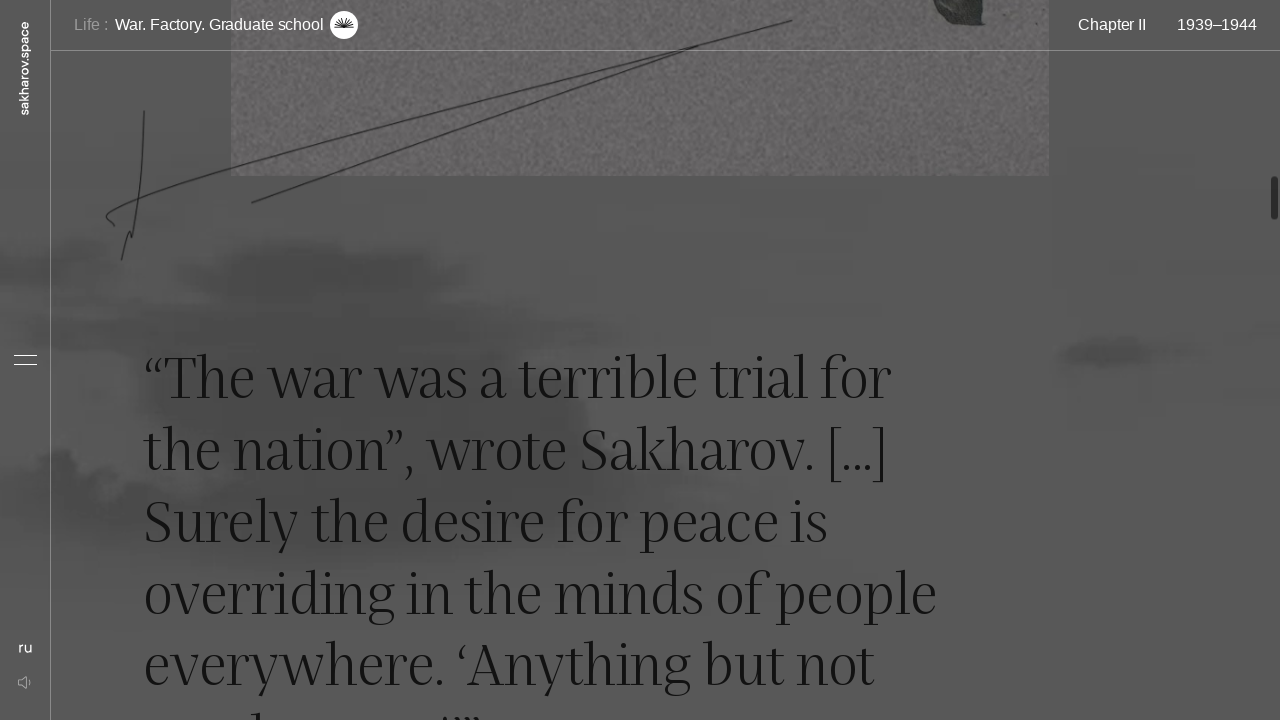

Scrolled down with mouse wheel
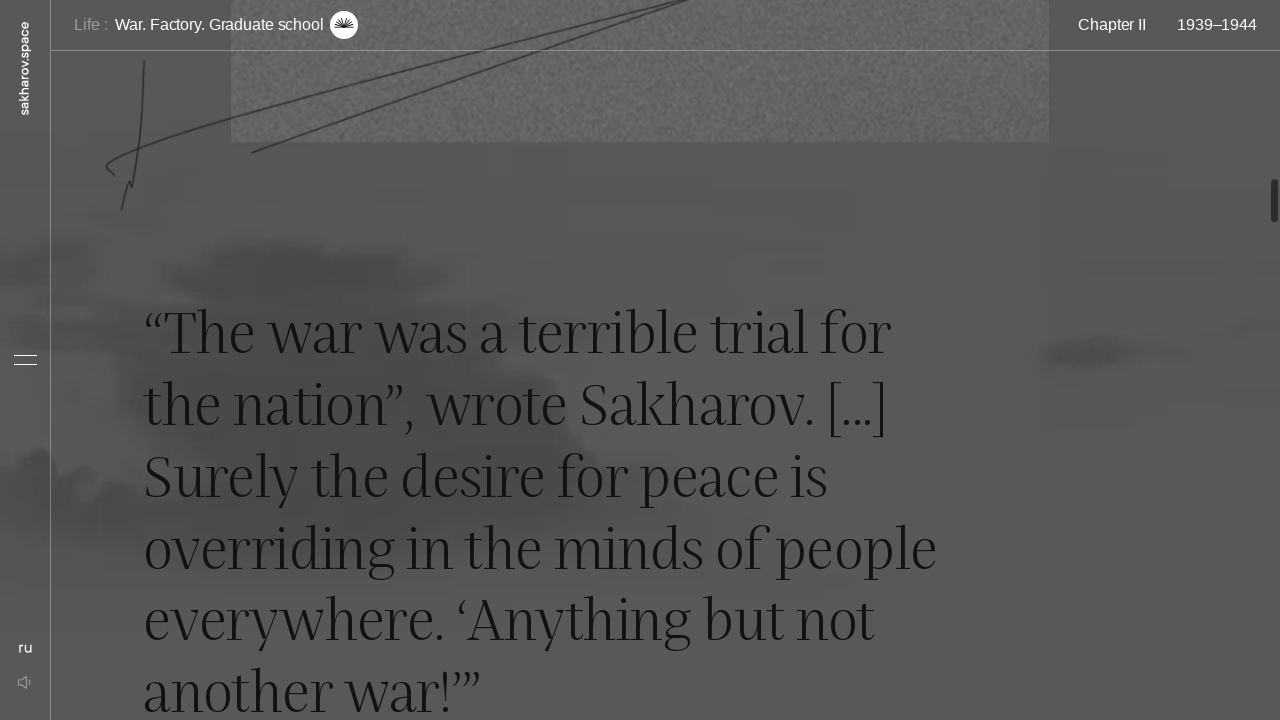

Scrolled down with mouse wheel
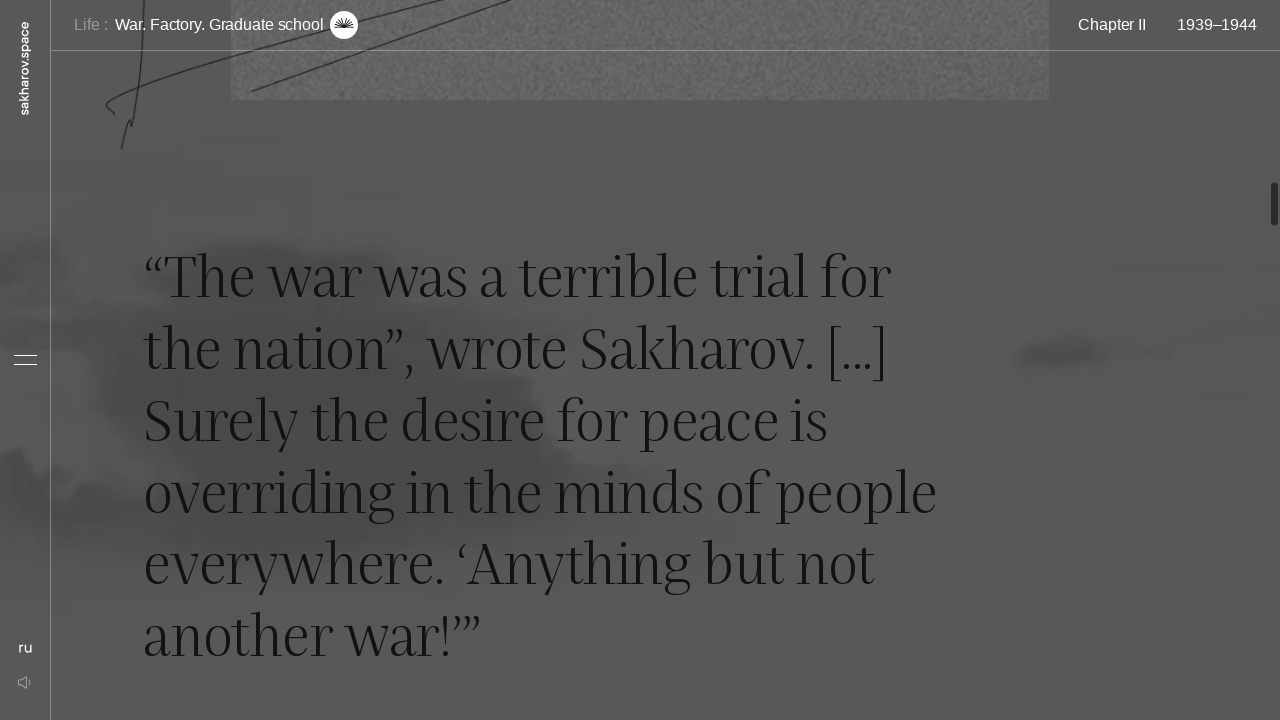

Pressed ArrowDown key on chapter 2
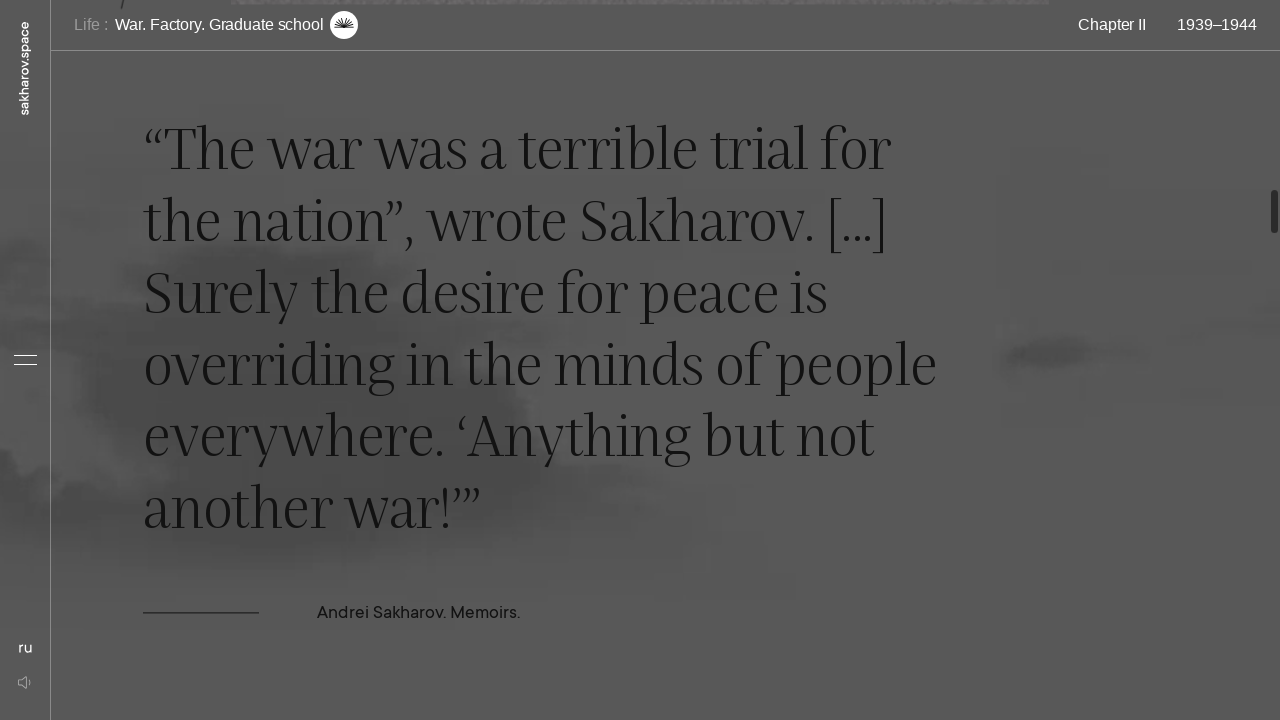

Scrolled down with mouse wheel
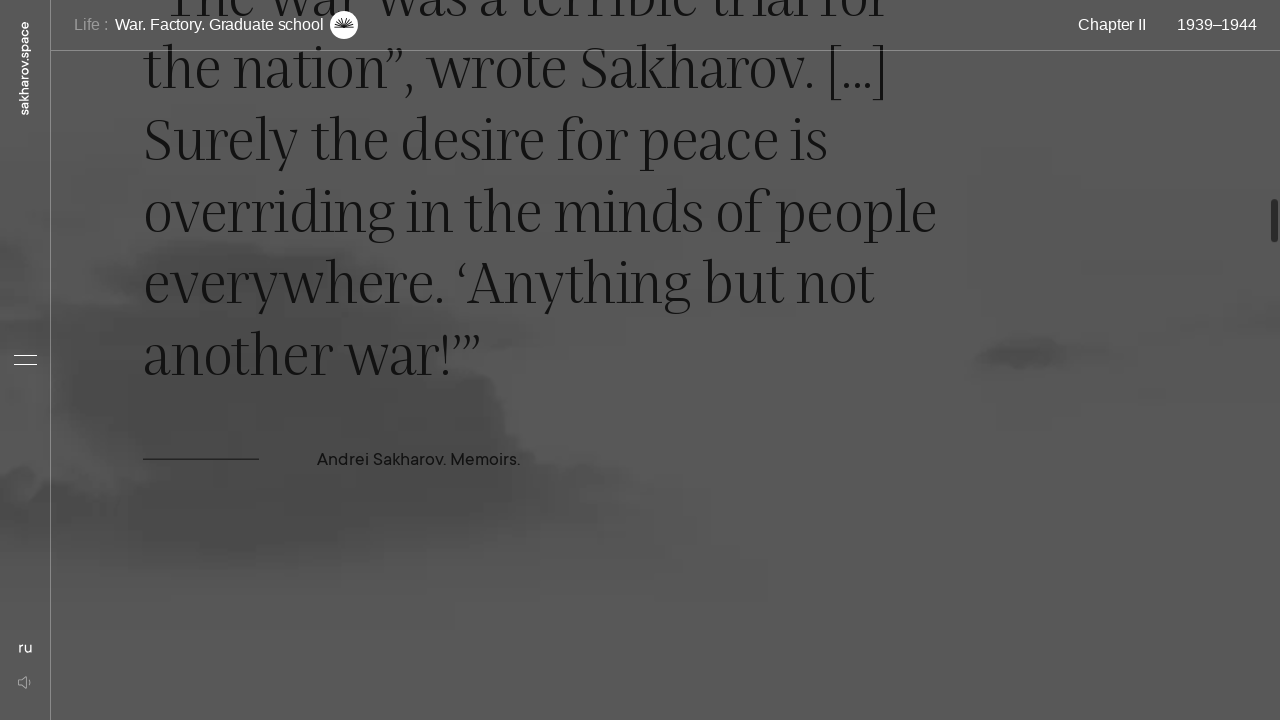

Scrolled down with mouse wheel
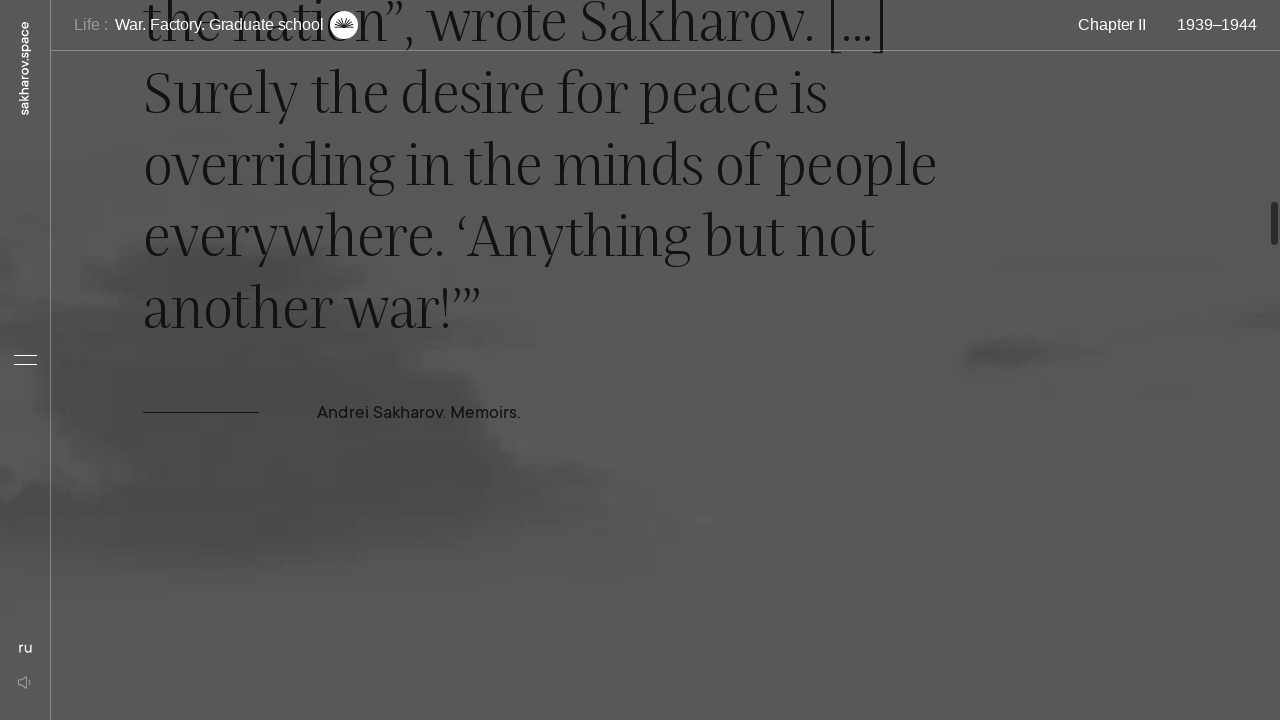

Scrolled down with mouse wheel
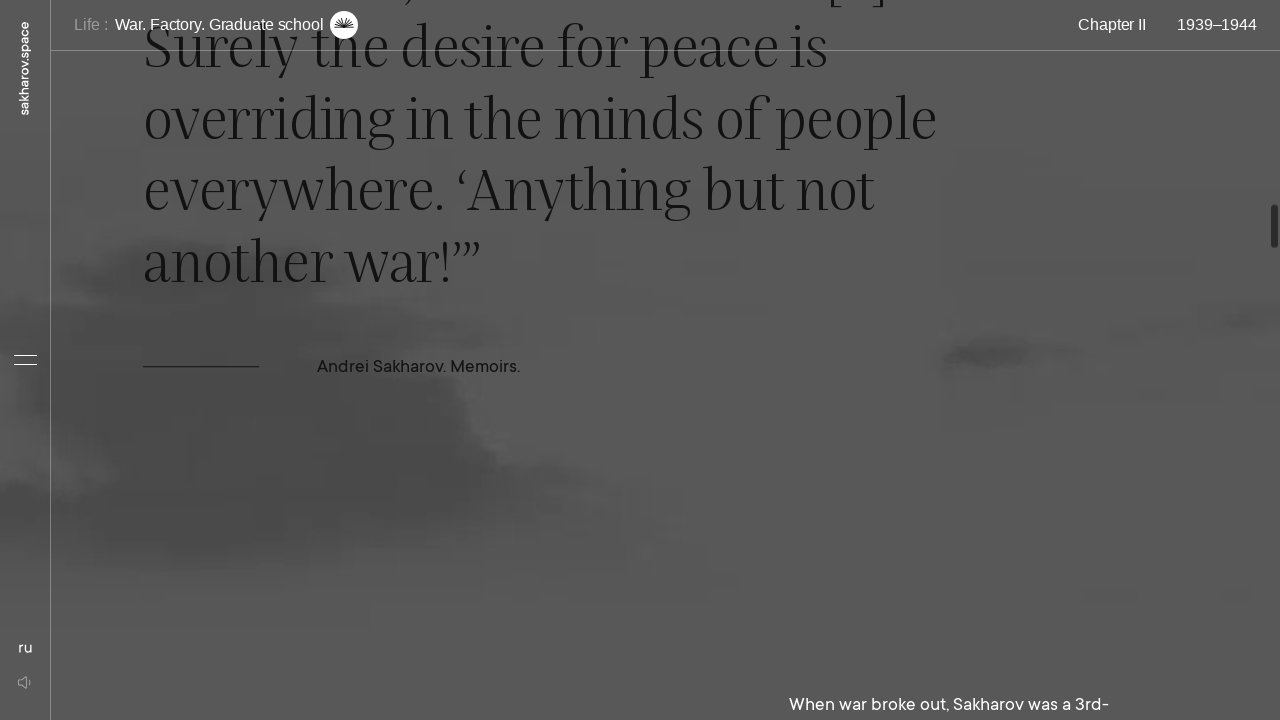

Pressed ArrowDown key on chapter 2
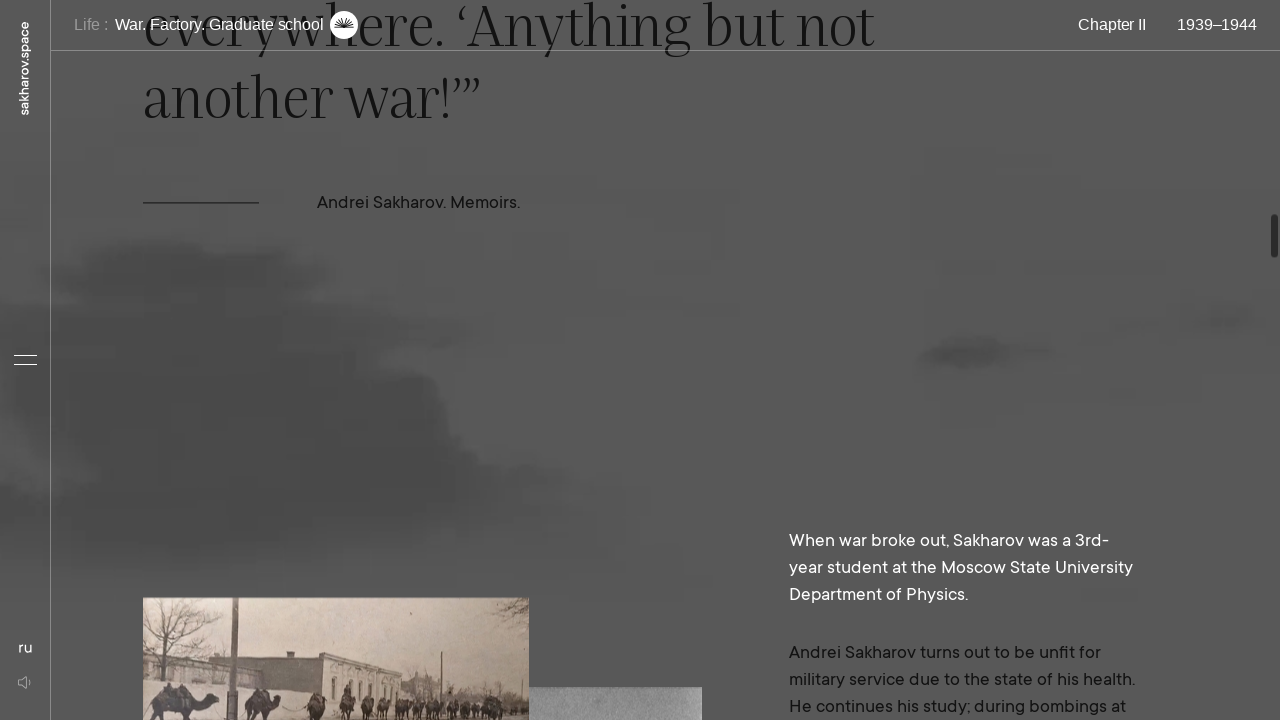

Scrolled down with mouse wheel
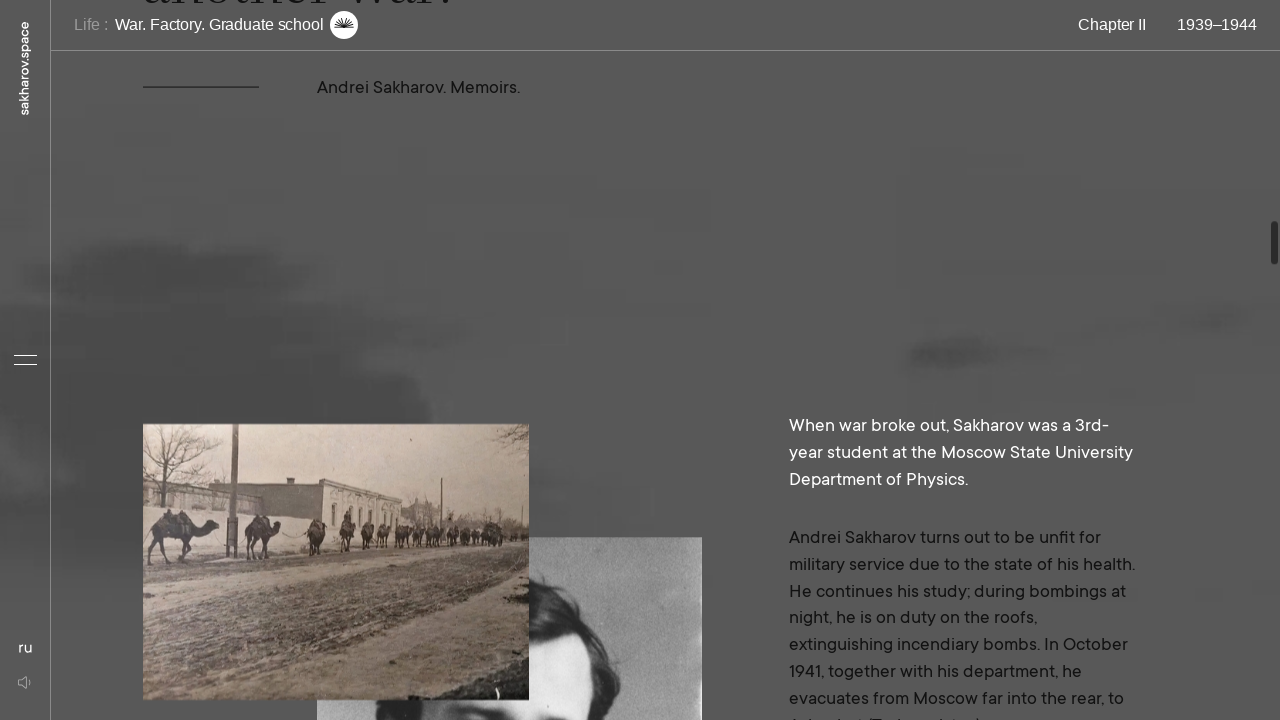

Scrolled down with mouse wheel
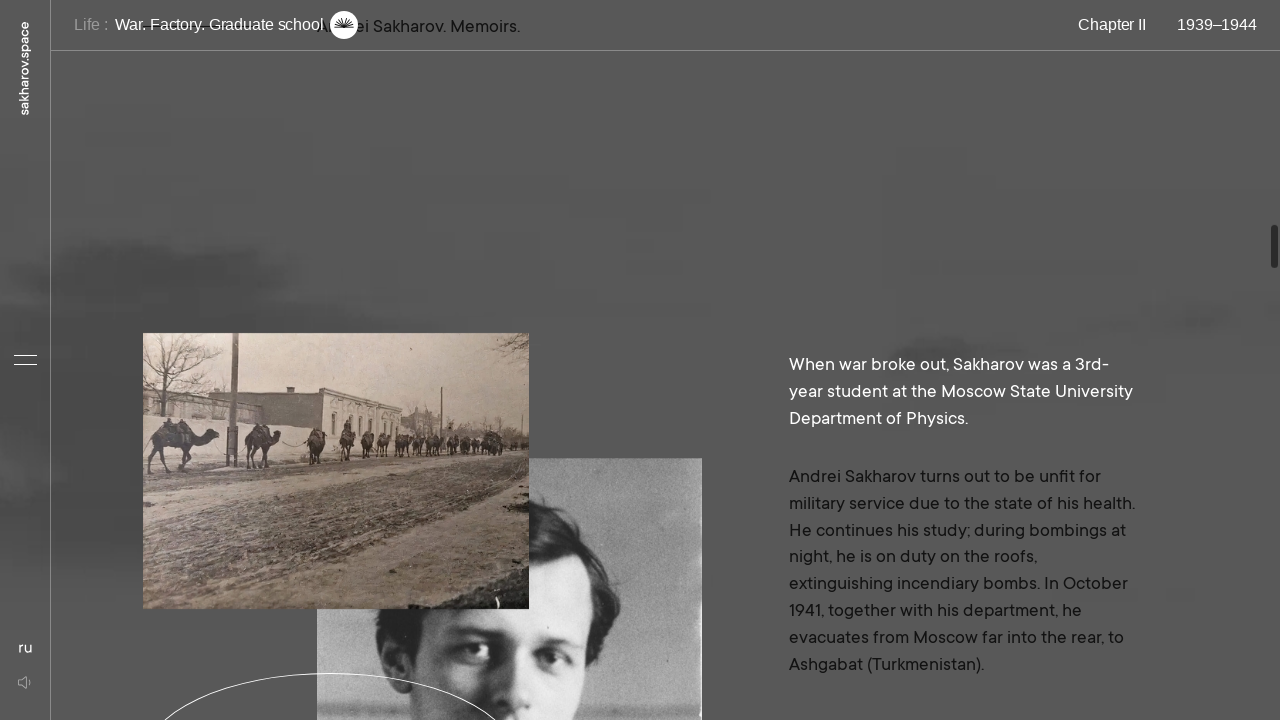

Scrolled down with mouse wheel
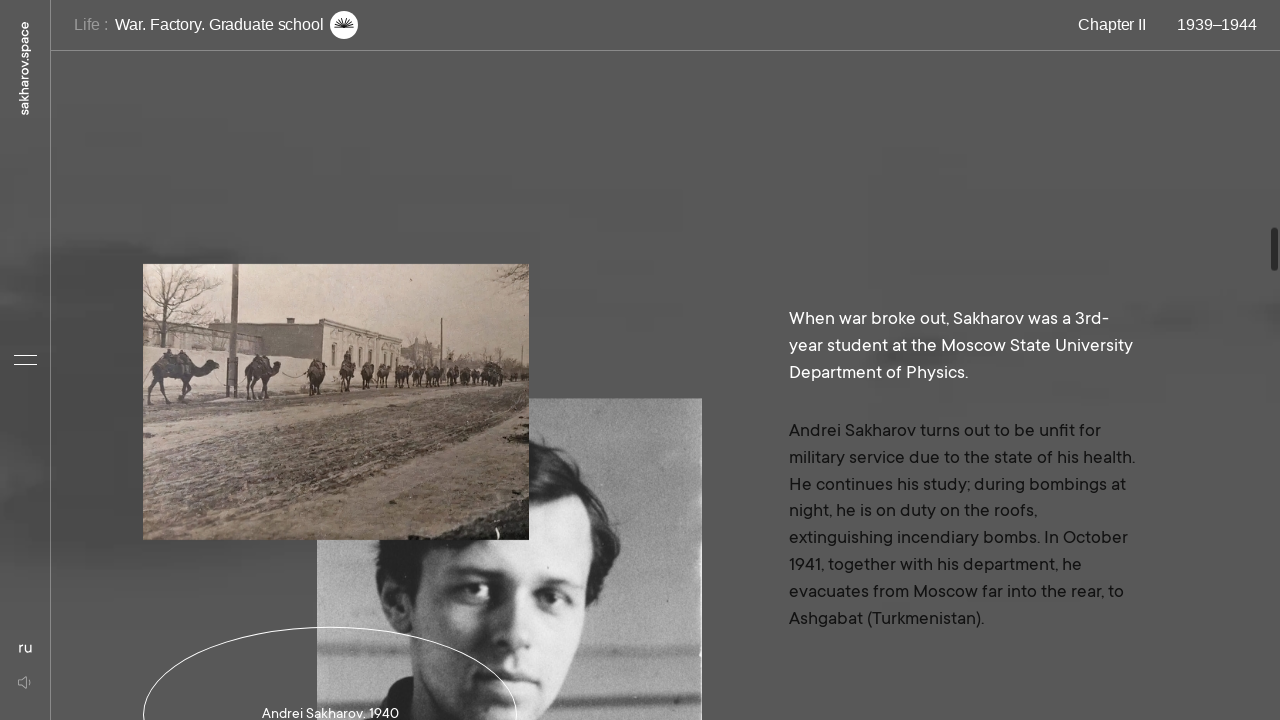

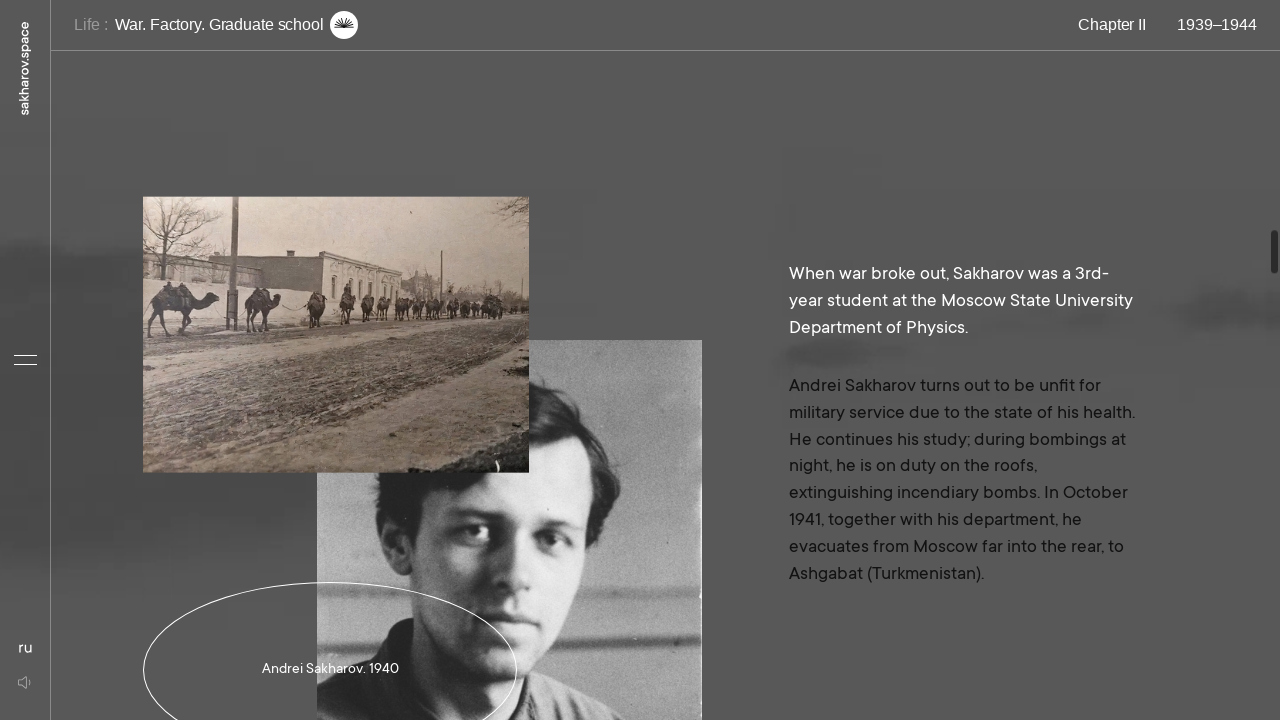